Tests element scoping by finding links within a specific footer section and clicking each link to open them in new tabs using keyboard shortcuts.

Starting URL: https://rahulshettyacademy.com/AutomationPractice/

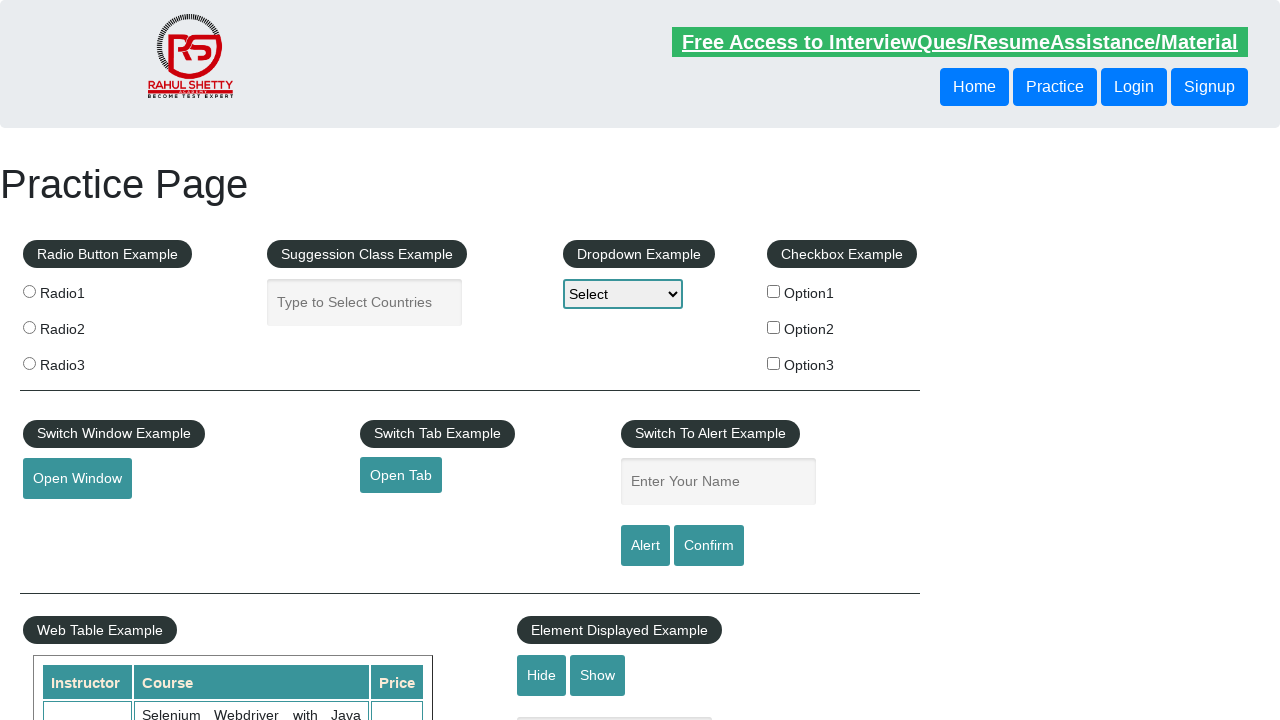

Waited for footer section (#gf-BIG) to load
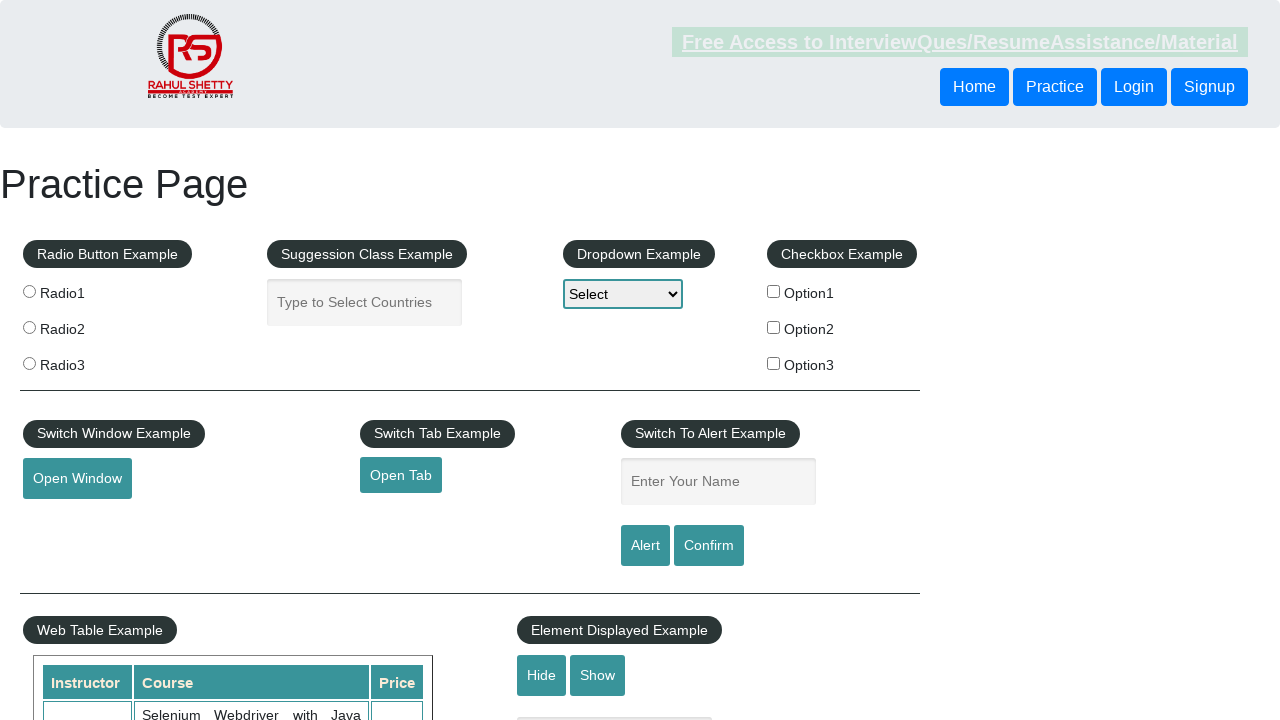

Scoped to footer section (#gf-BIG)
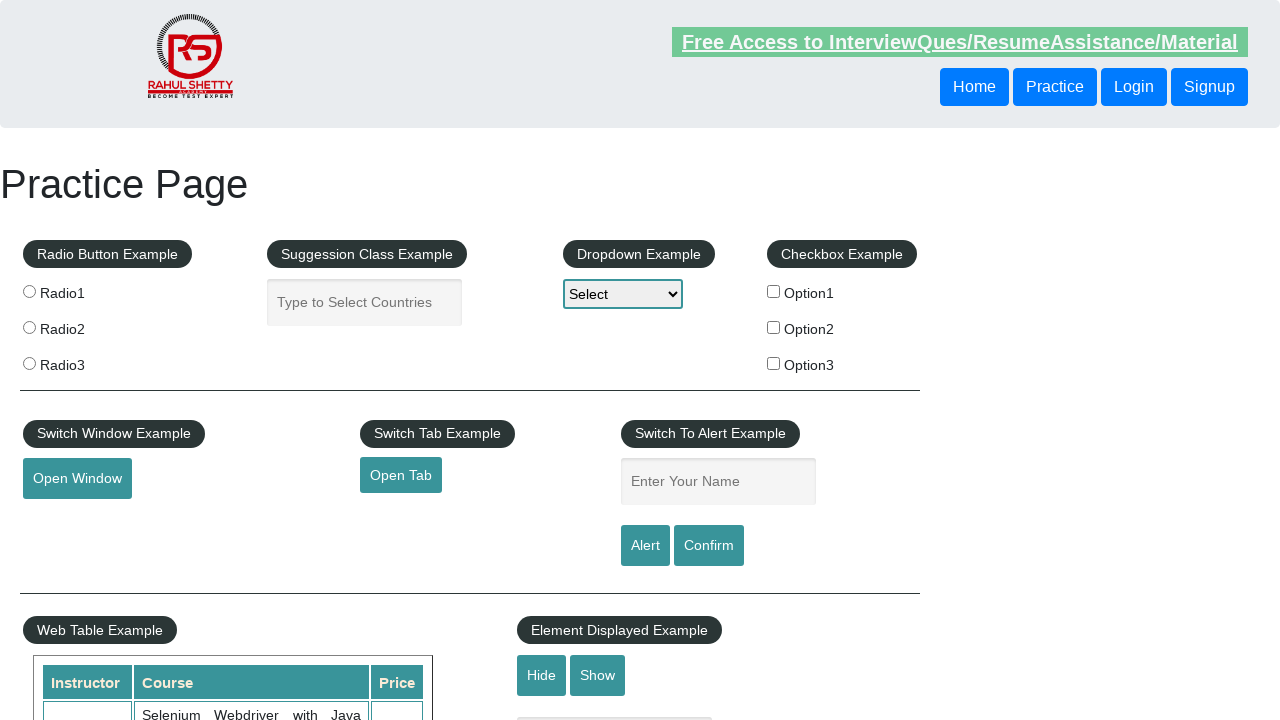

Further scoped to first column of links in footer
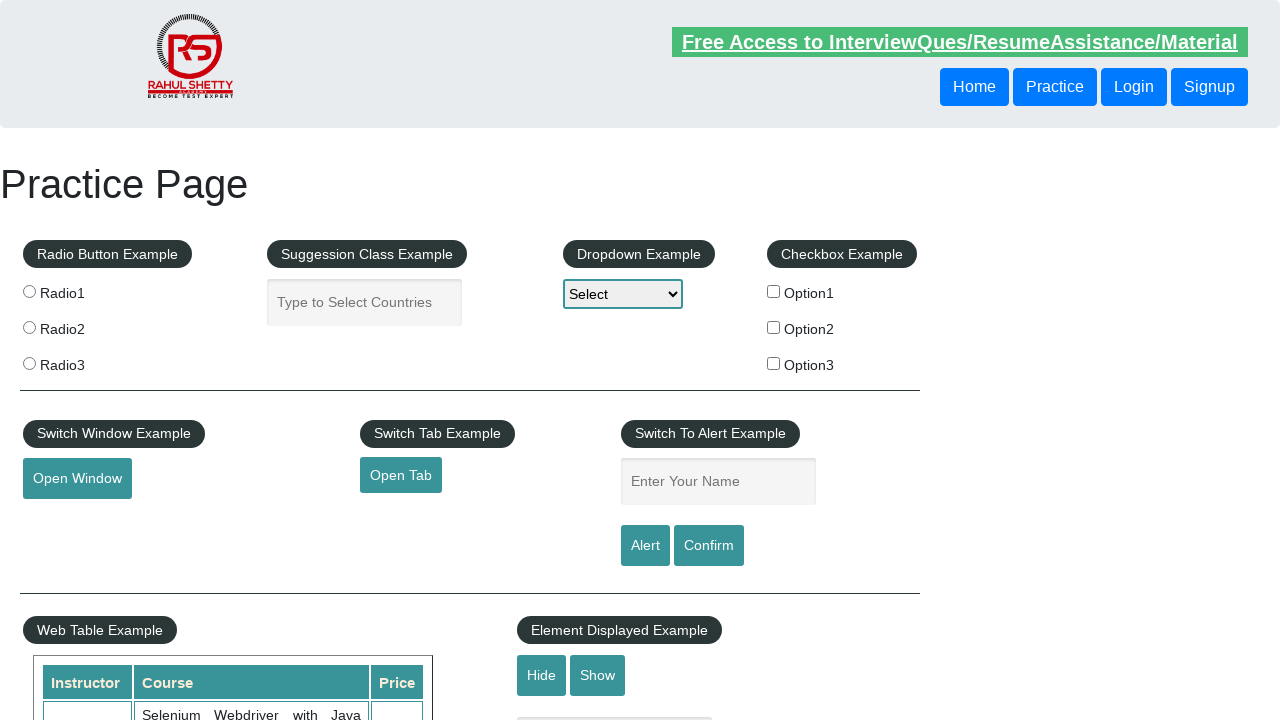

Located all links in scoped footer column
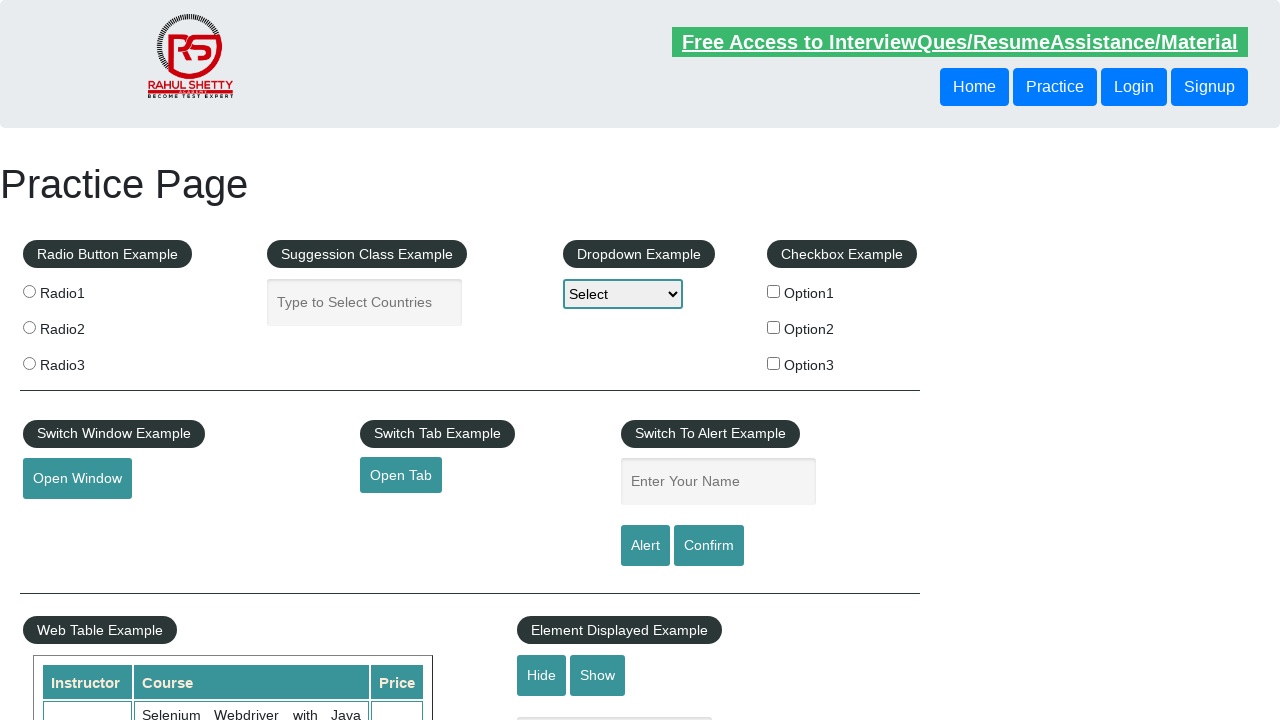

Found 20 links in footer column
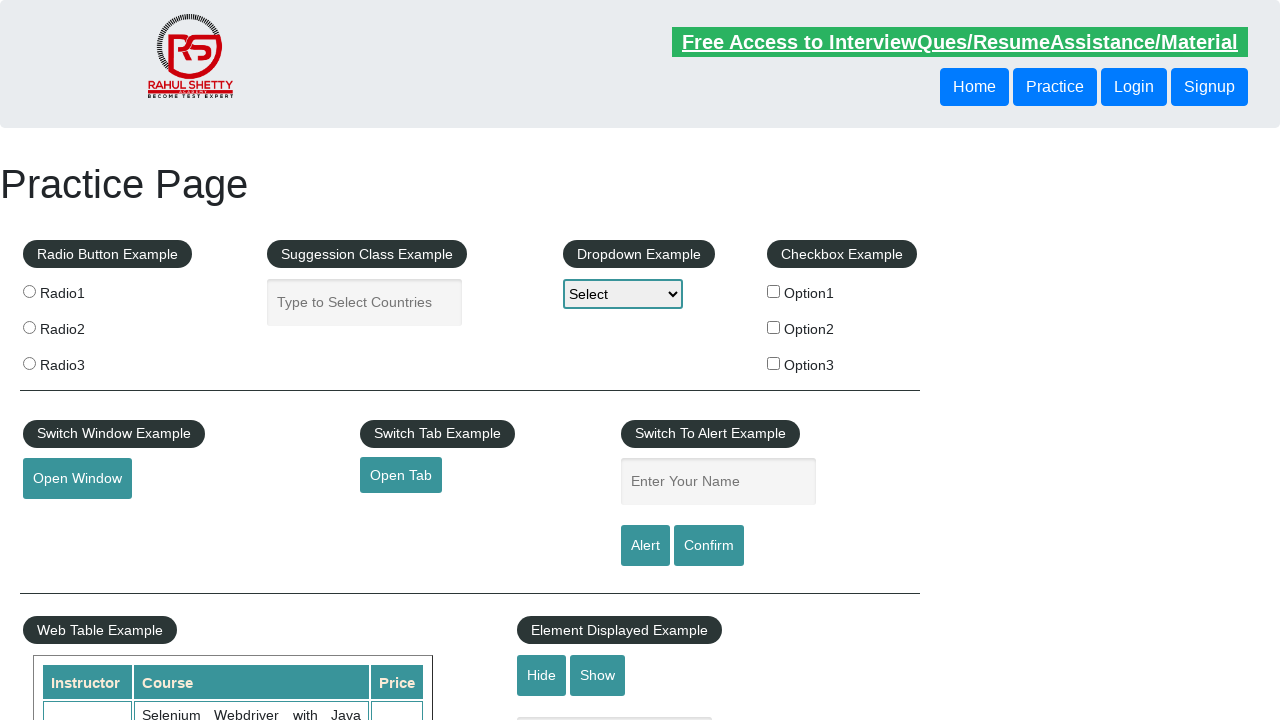

Clicked footer link 1 with Ctrl modifier to open in new tab at (68, 520) on #gf-BIG >> xpath=//table/tbody/tr[1]/td/ul >> a >> nth=1
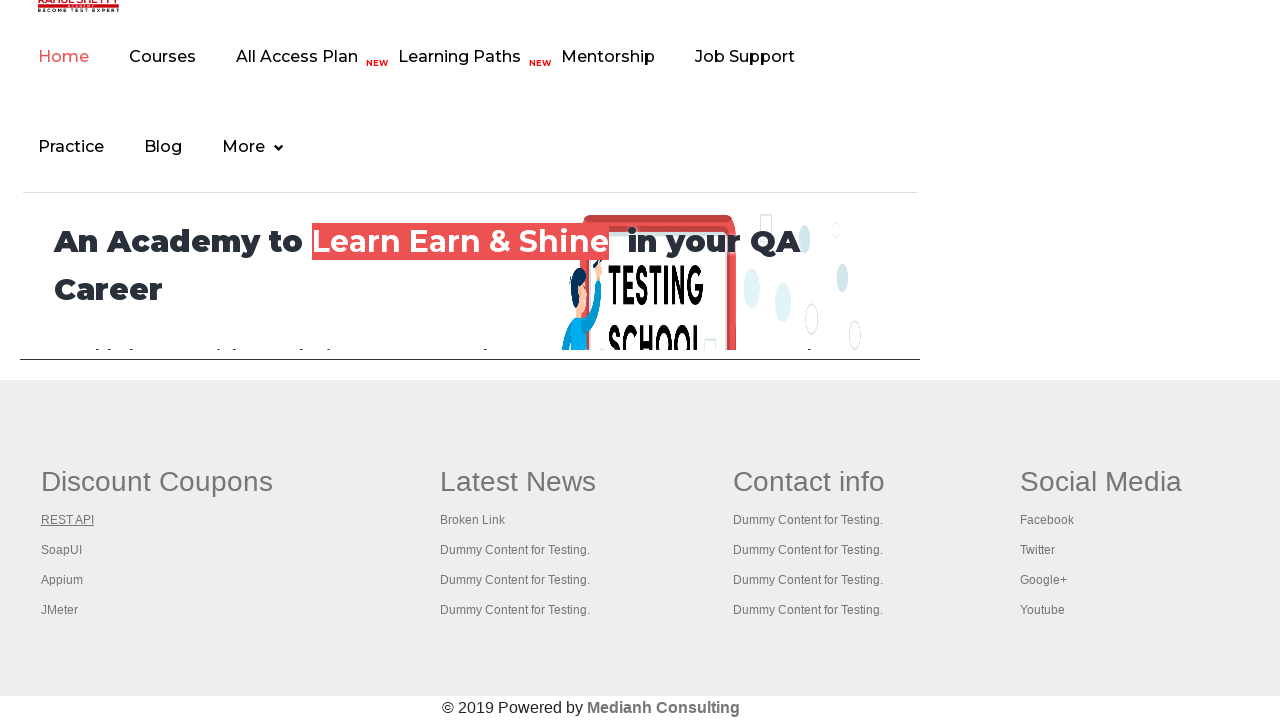

Waited 2000ms after clicking link 1
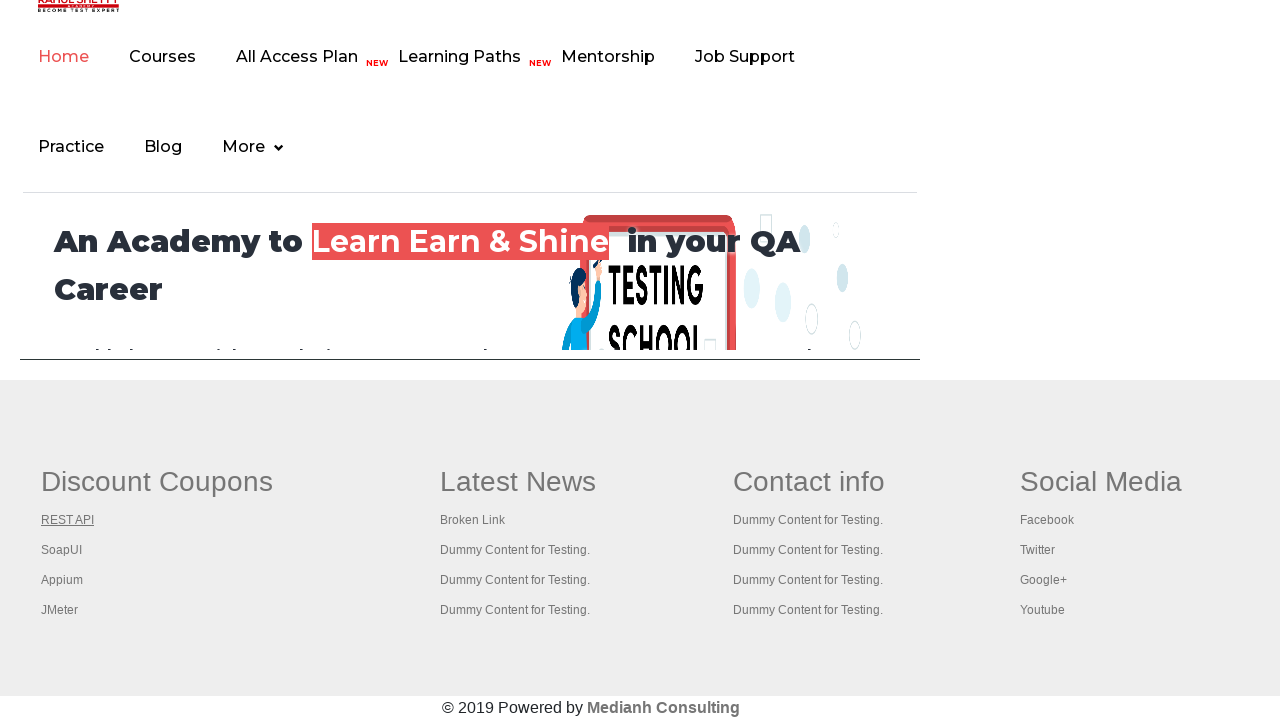

Clicked footer link 2 with Ctrl modifier to open in new tab at (62, 550) on #gf-BIG >> xpath=//table/tbody/tr[1]/td/ul >> a >> nth=2
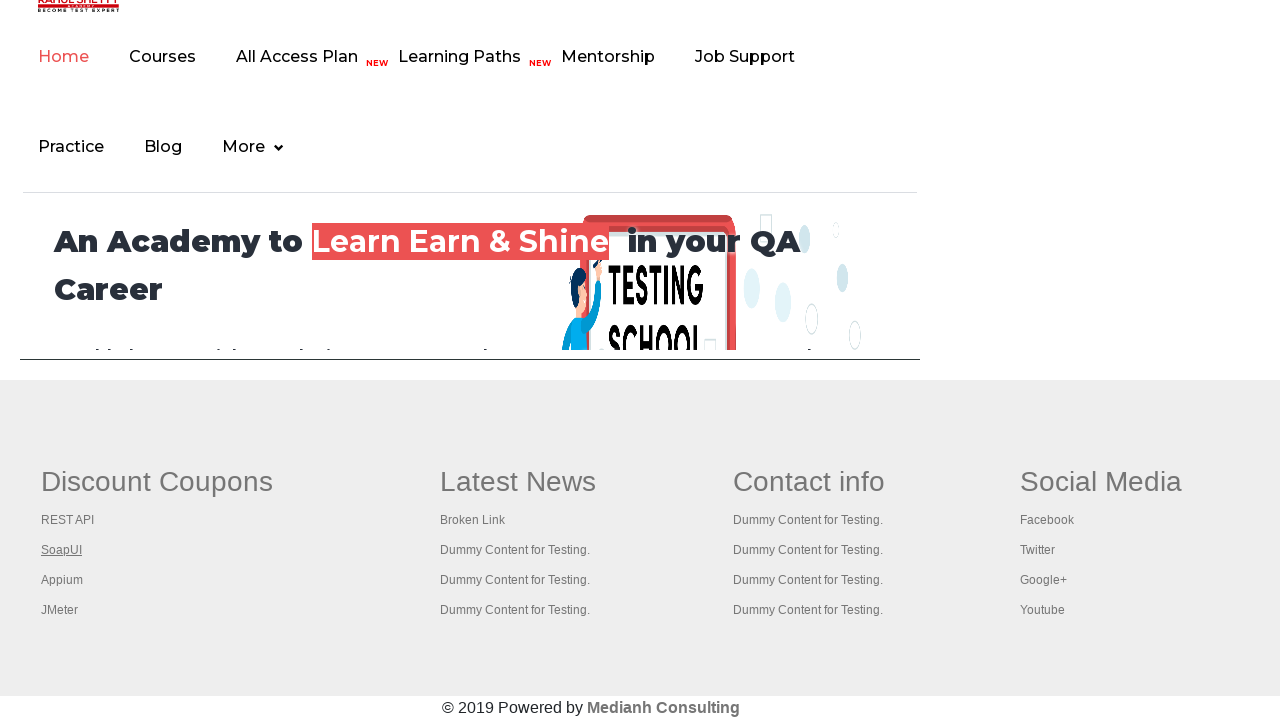

Waited 2000ms after clicking link 2
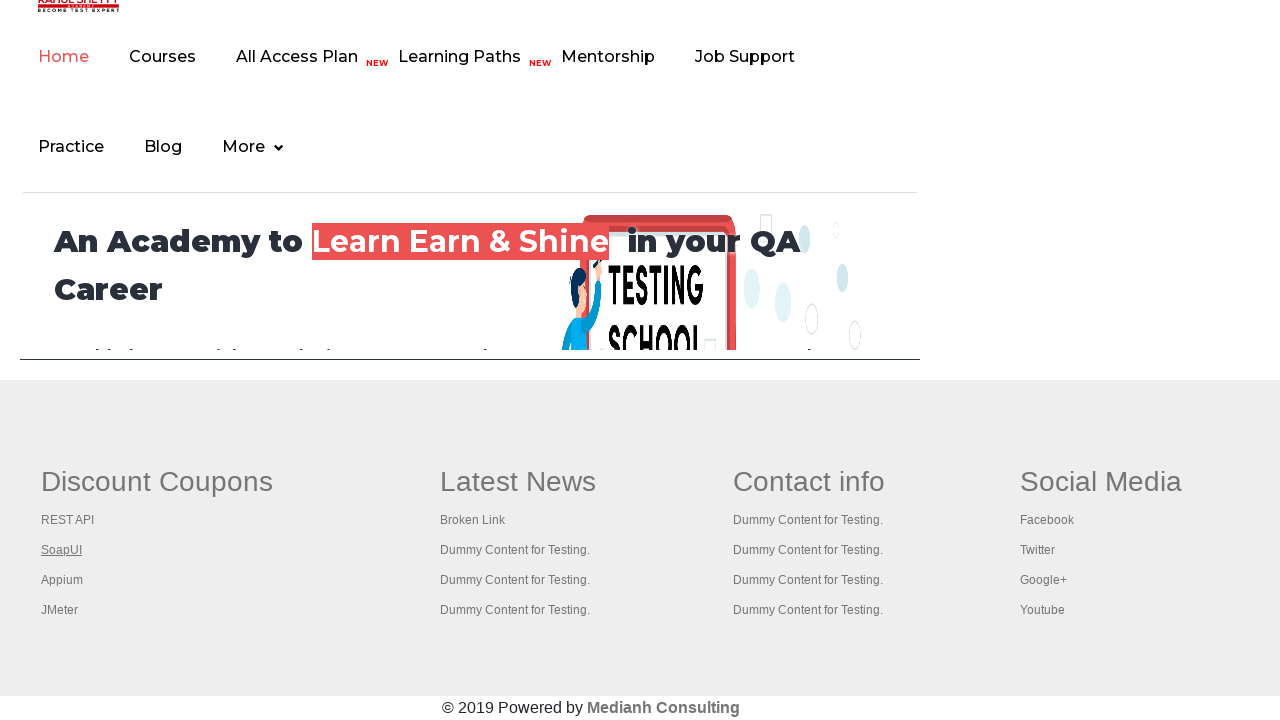

Clicked footer link 3 with Ctrl modifier to open in new tab at (62, 580) on #gf-BIG >> xpath=//table/tbody/tr[1]/td/ul >> a >> nth=3
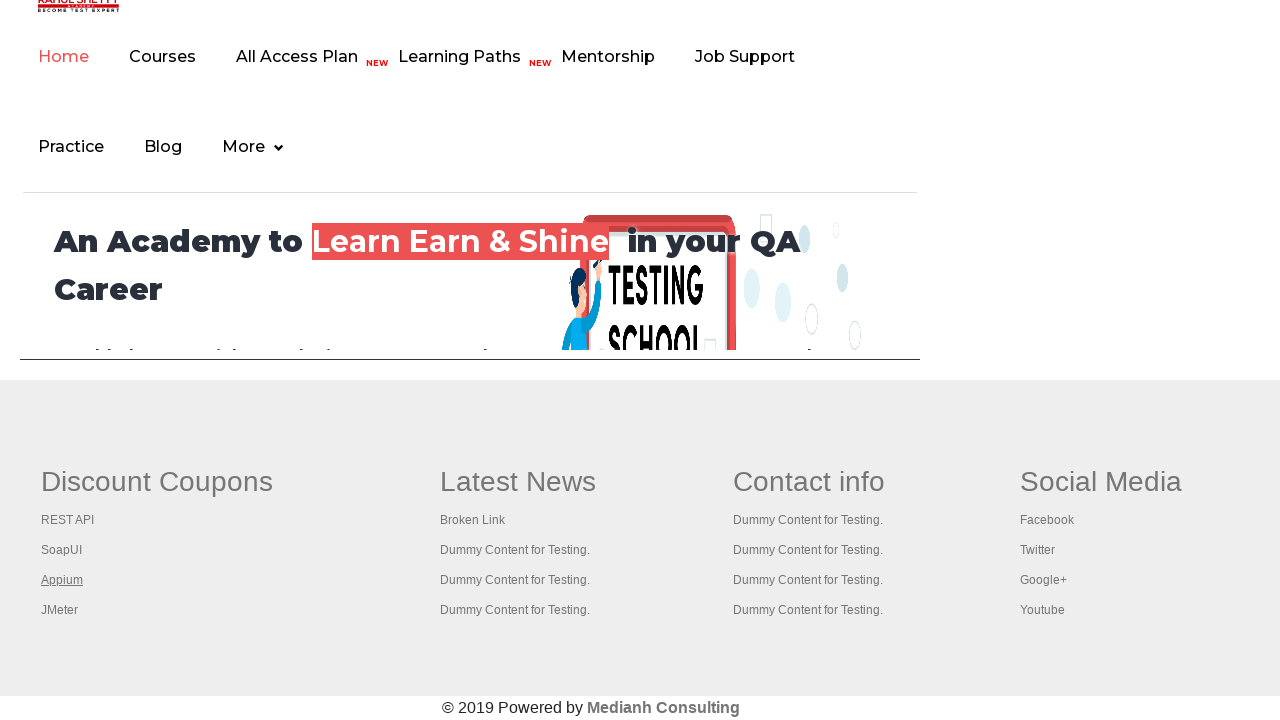

Waited 2000ms after clicking link 3
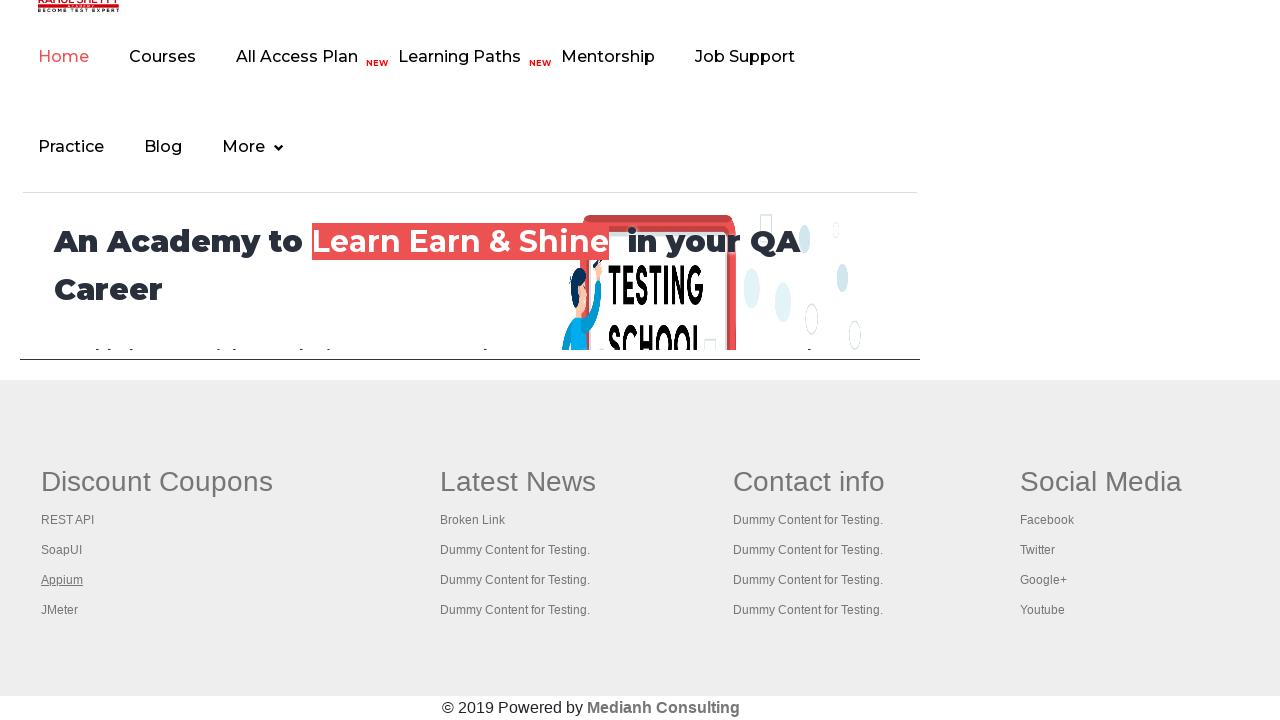

Clicked footer link 4 with Ctrl modifier to open in new tab at (60, 610) on #gf-BIG >> xpath=//table/tbody/tr[1]/td/ul >> a >> nth=4
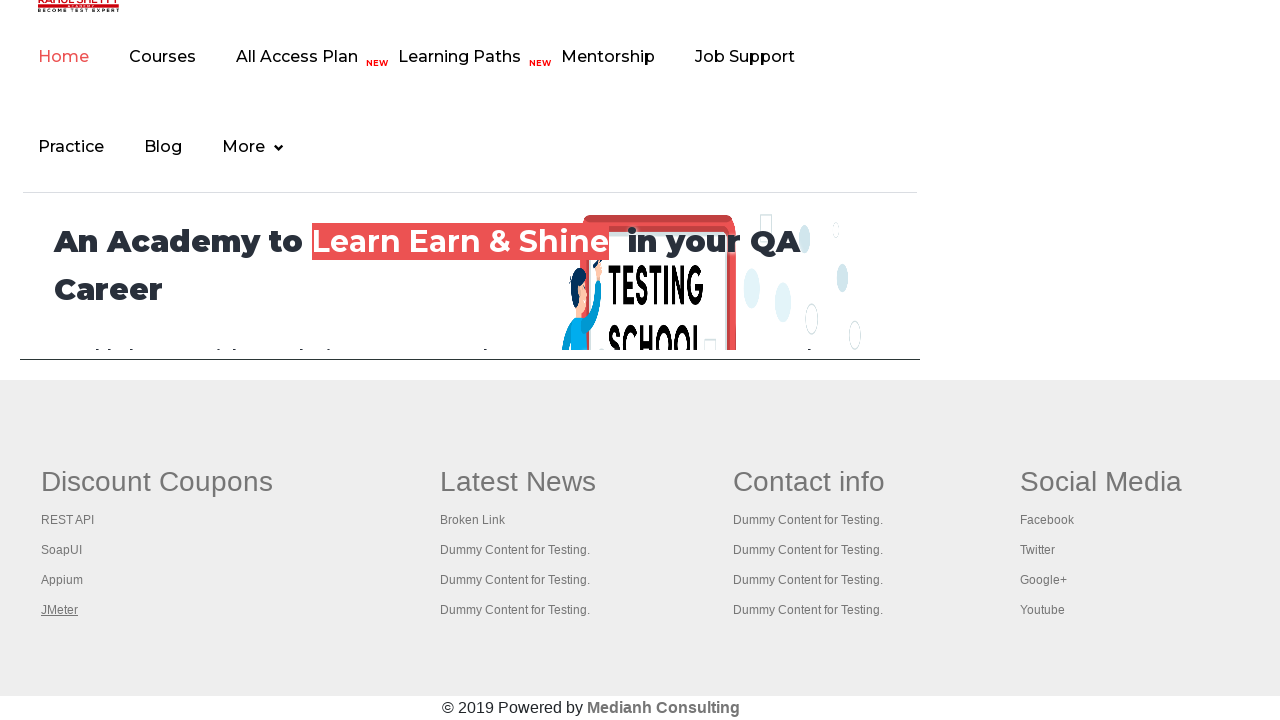

Waited 2000ms after clicking link 4
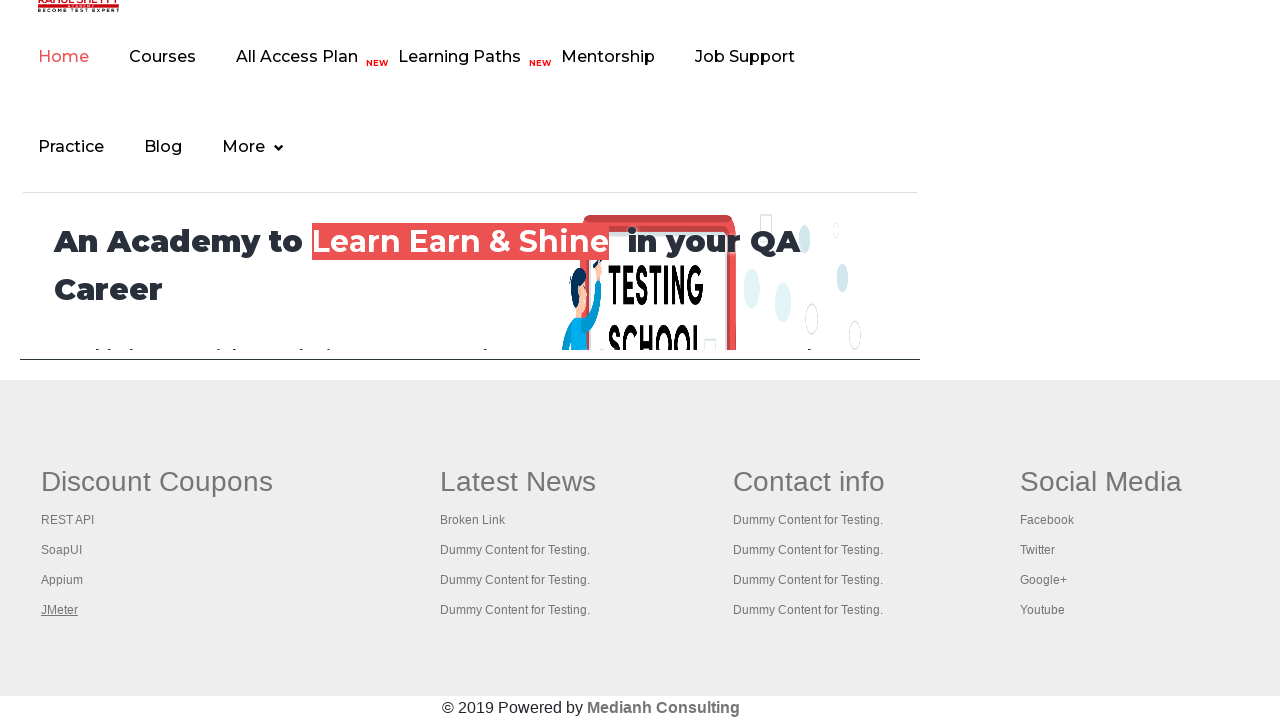

Clicked footer link 5 with Ctrl modifier to open in new tab at (518, 482) on #gf-BIG >> xpath=//table/tbody/tr[1]/td/ul >> a >> nth=5
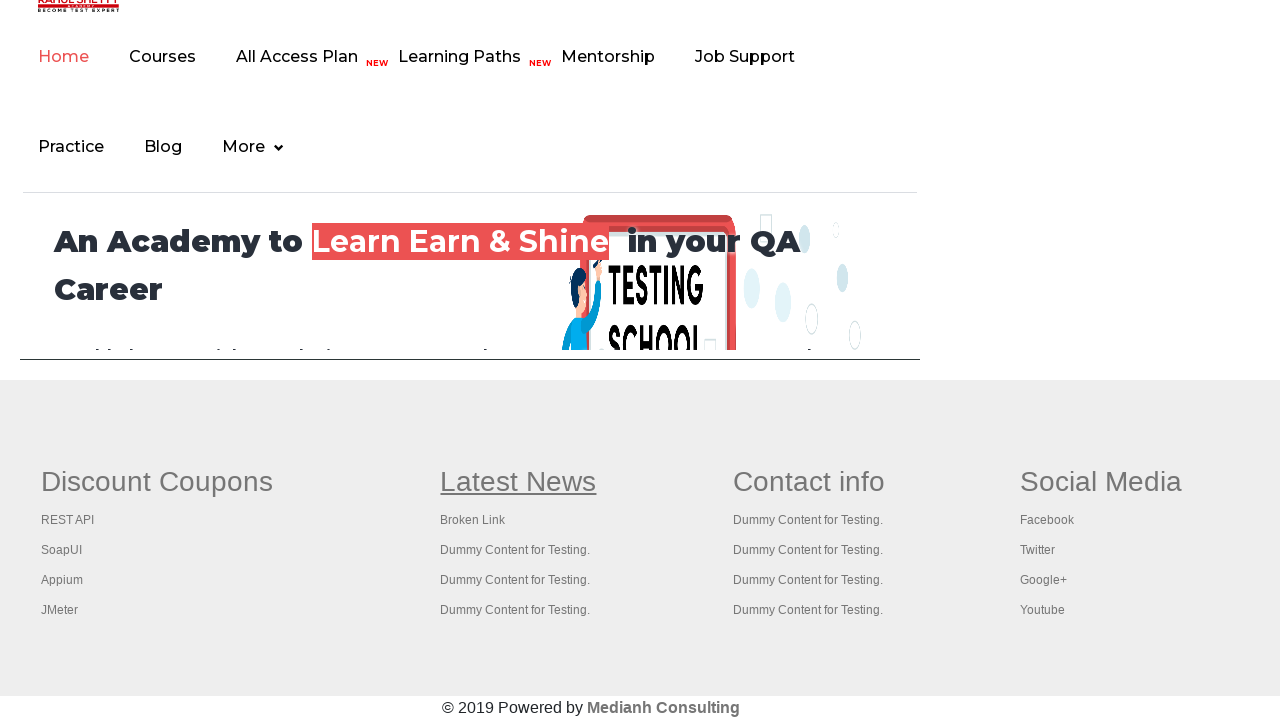

Waited 2000ms after clicking link 5
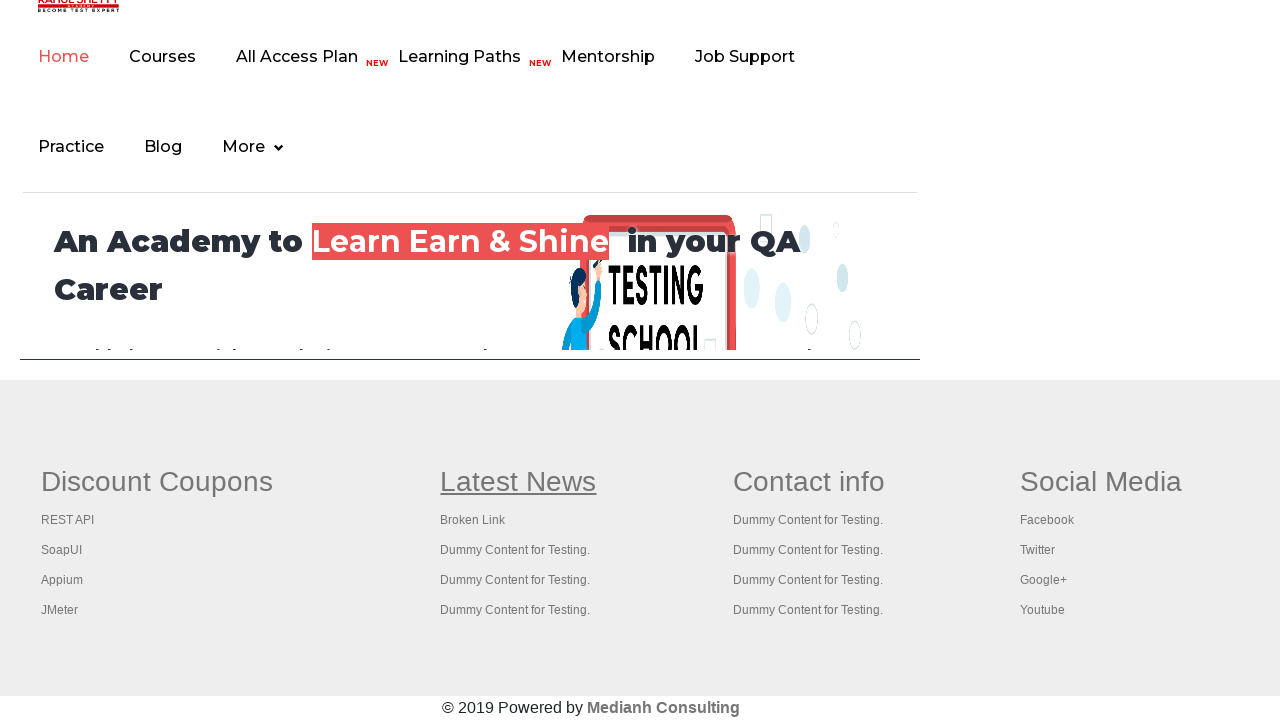

Clicked footer link 6 with Ctrl modifier to open in new tab at (473, 520) on #gf-BIG >> xpath=//table/tbody/tr[1]/td/ul >> a >> nth=6
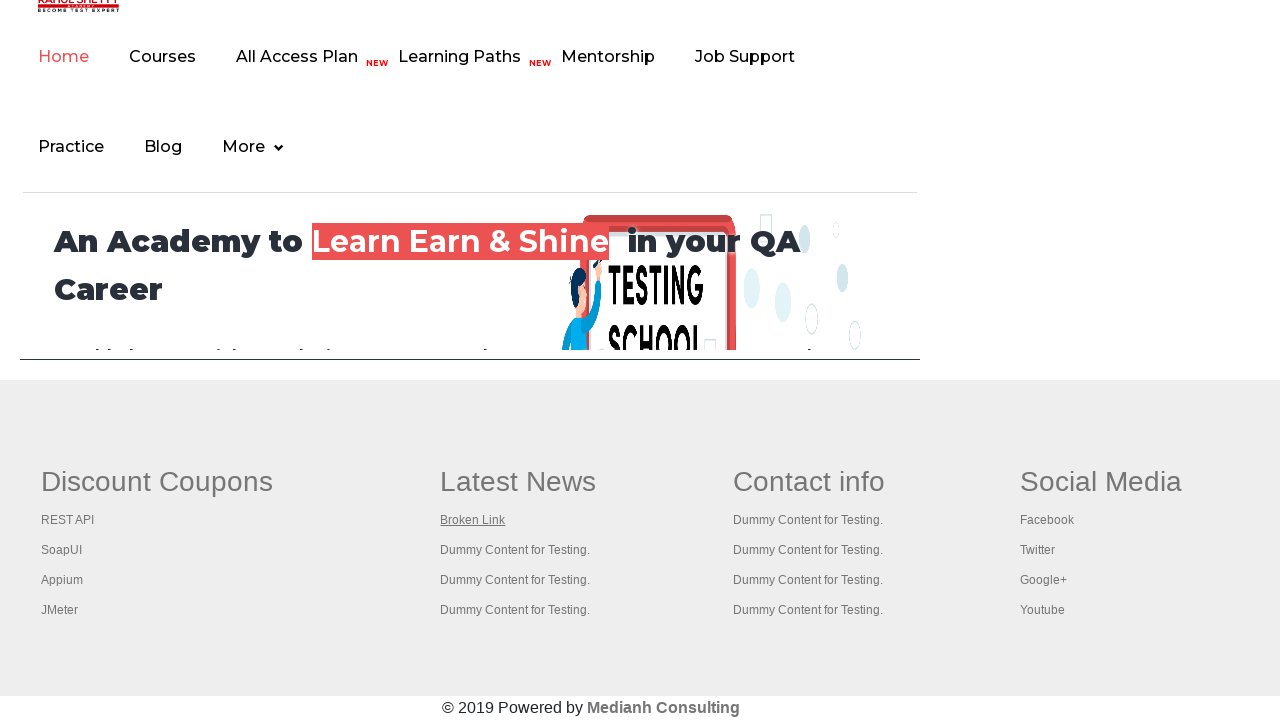

Waited 2000ms after clicking link 6
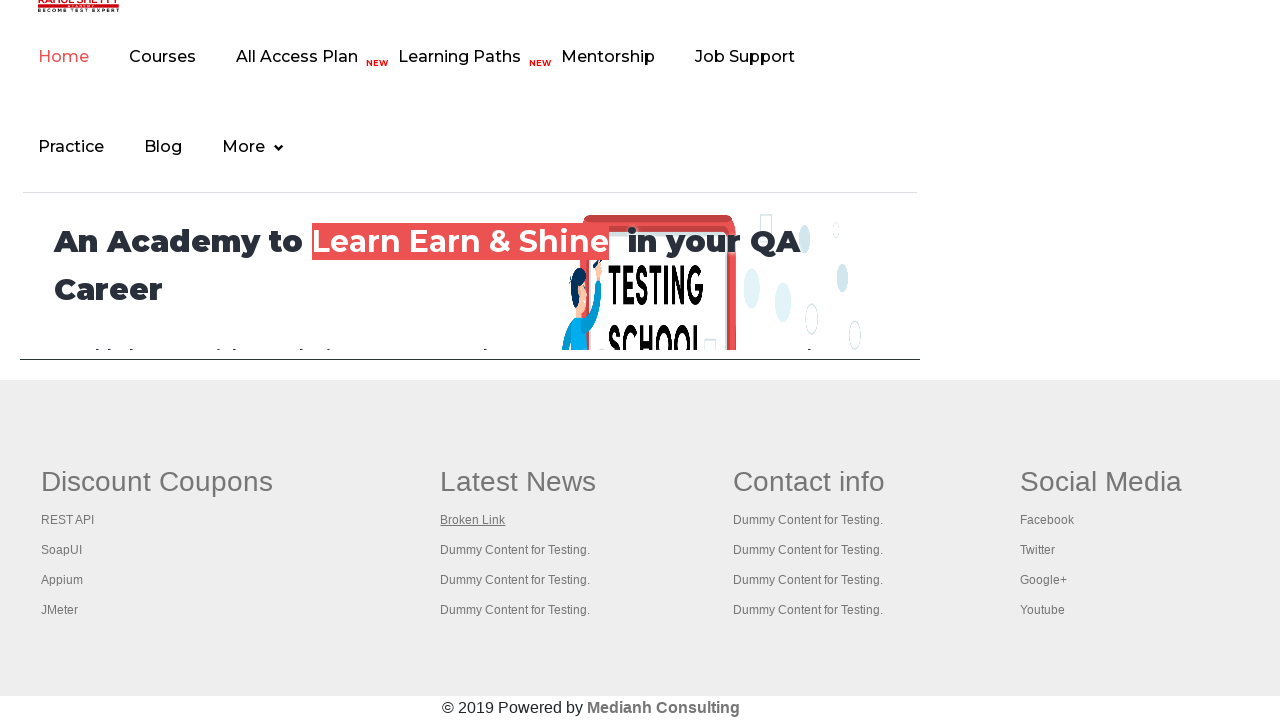

Clicked footer link 7 with Ctrl modifier to open in new tab at (515, 550) on #gf-BIG >> xpath=//table/tbody/tr[1]/td/ul >> a >> nth=7
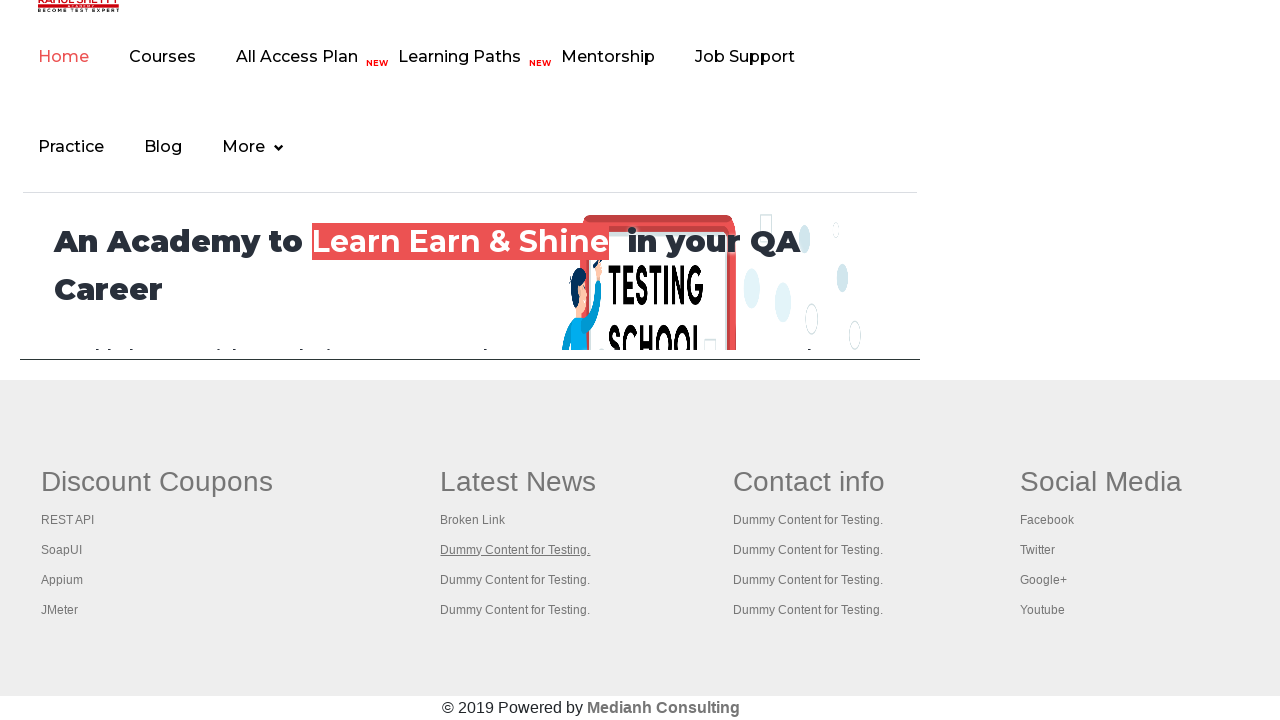

Waited 2000ms after clicking link 7
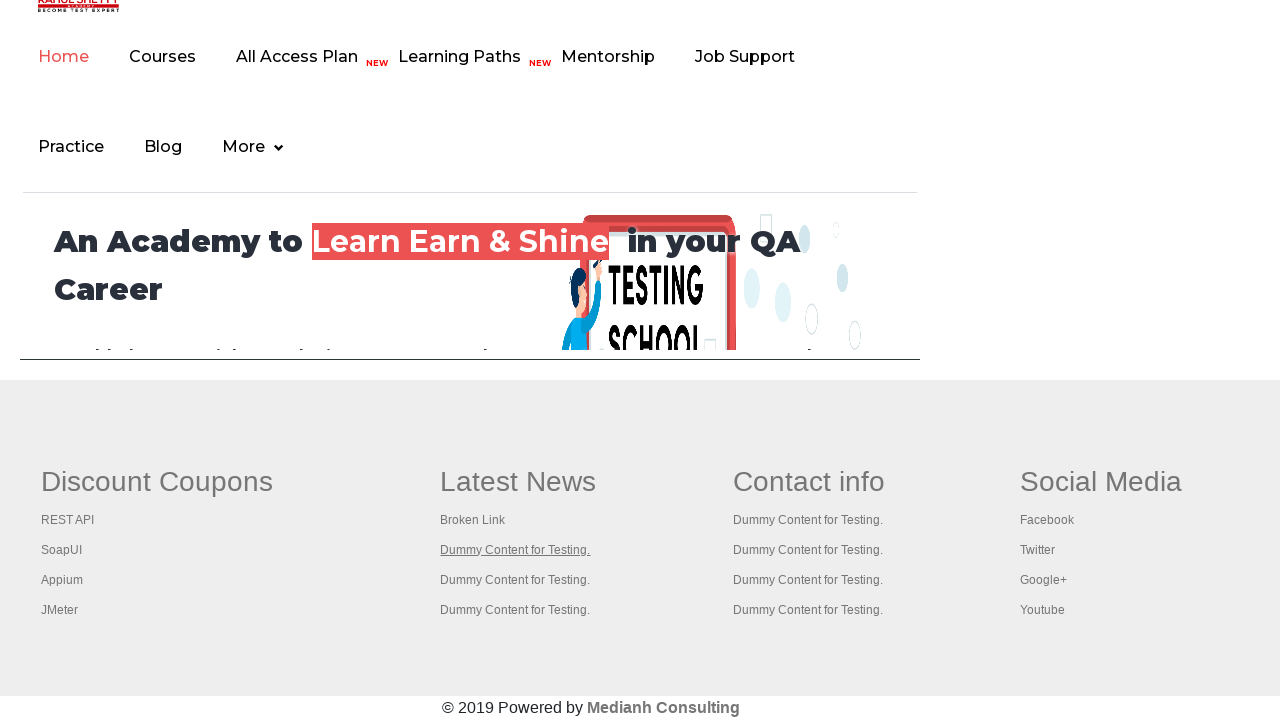

Clicked footer link 8 with Ctrl modifier to open in new tab at (515, 580) on #gf-BIG >> xpath=//table/tbody/tr[1]/td/ul >> a >> nth=8
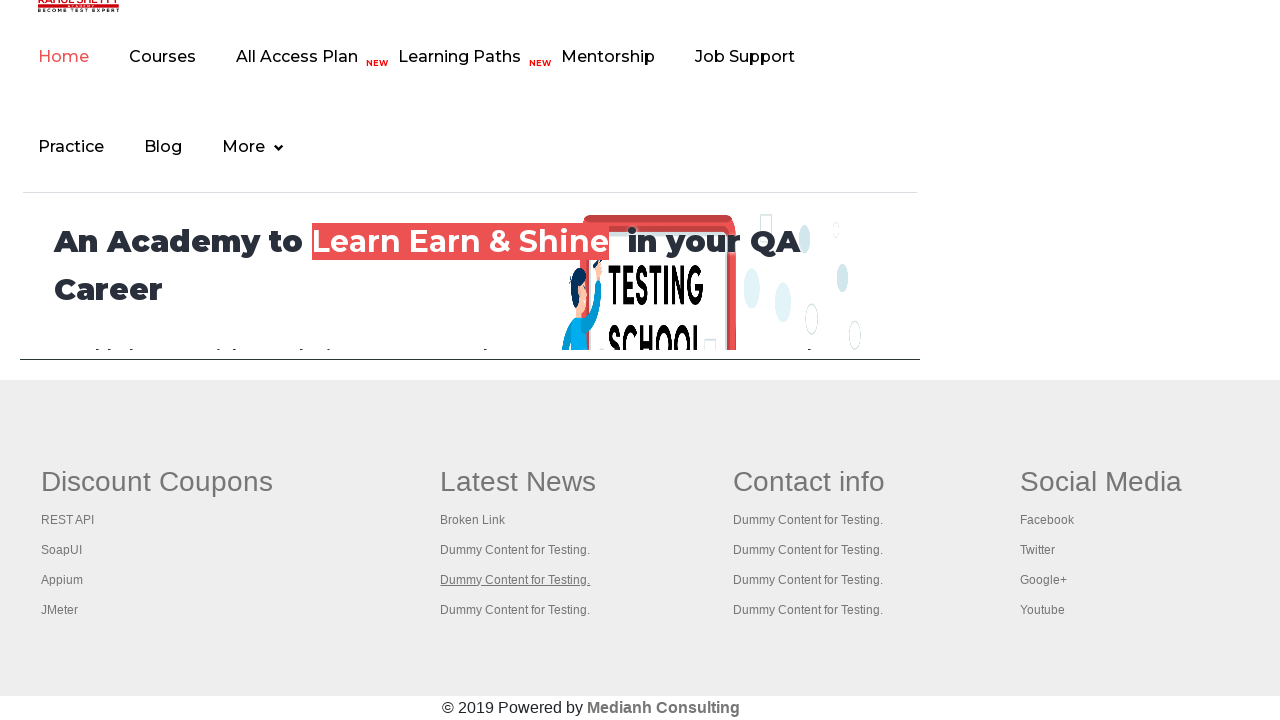

Waited 2000ms after clicking link 8
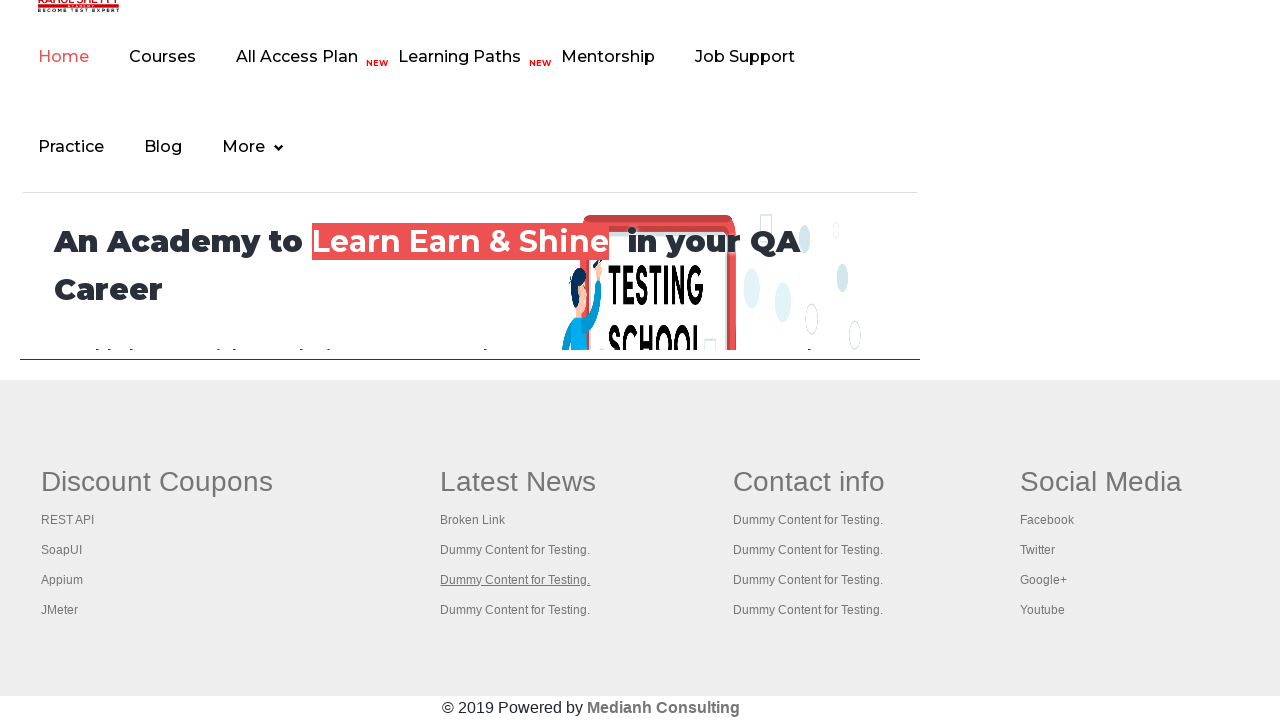

Clicked footer link 9 with Ctrl modifier to open in new tab at (515, 610) on #gf-BIG >> xpath=//table/tbody/tr[1]/td/ul >> a >> nth=9
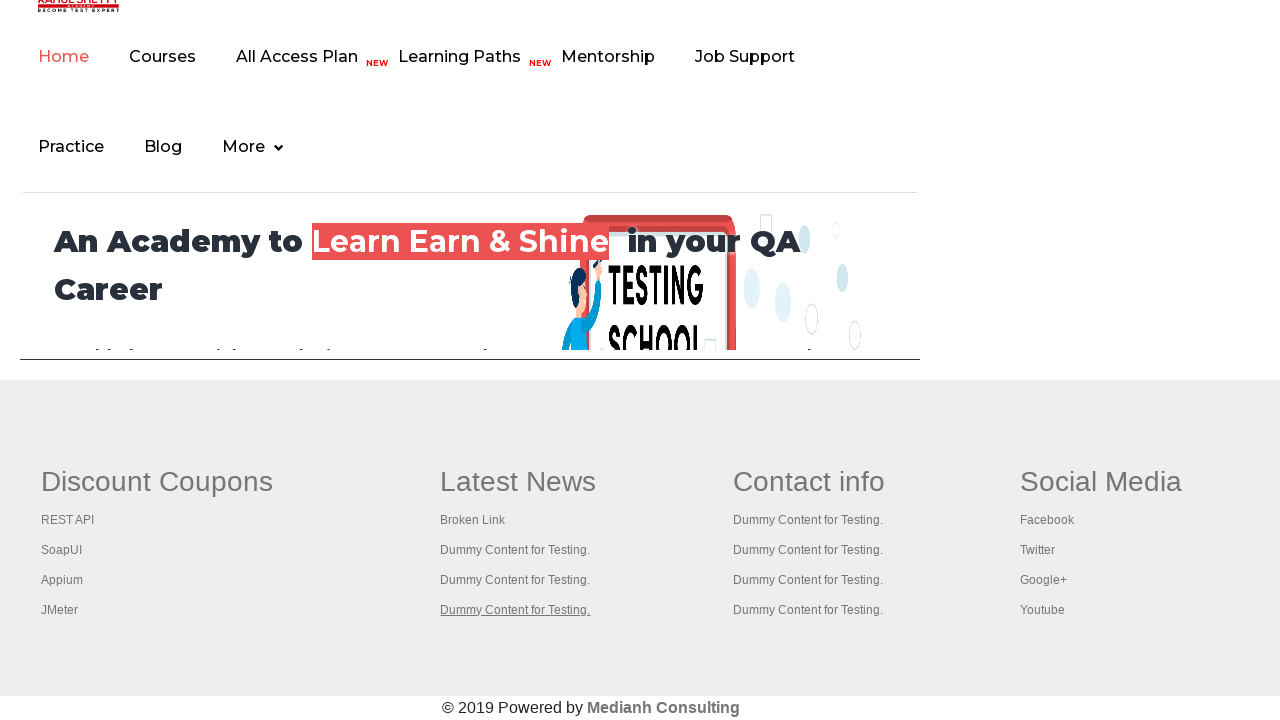

Waited 2000ms after clicking link 9
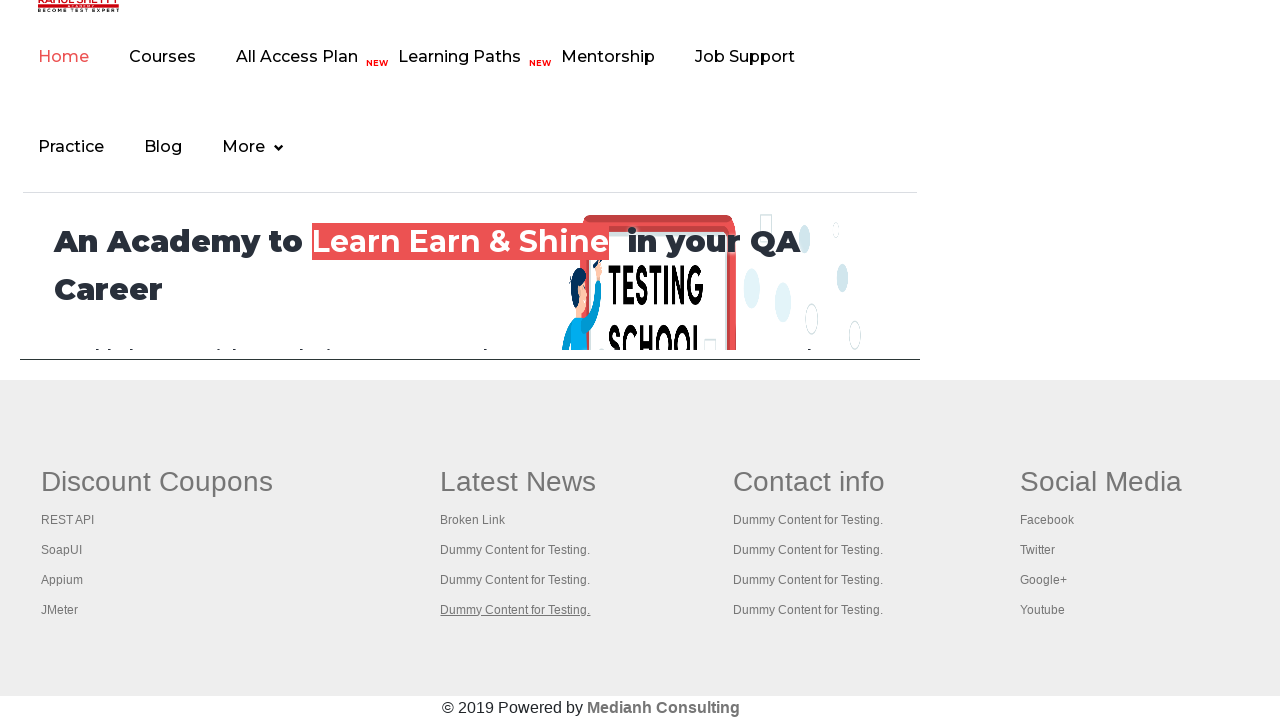

Clicked footer link 10 with Ctrl modifier to open in new tab at (809, 482) on #gf-BIG >> xpath=//table/tbody/tr[1]/td/ul >> a >> nth=10
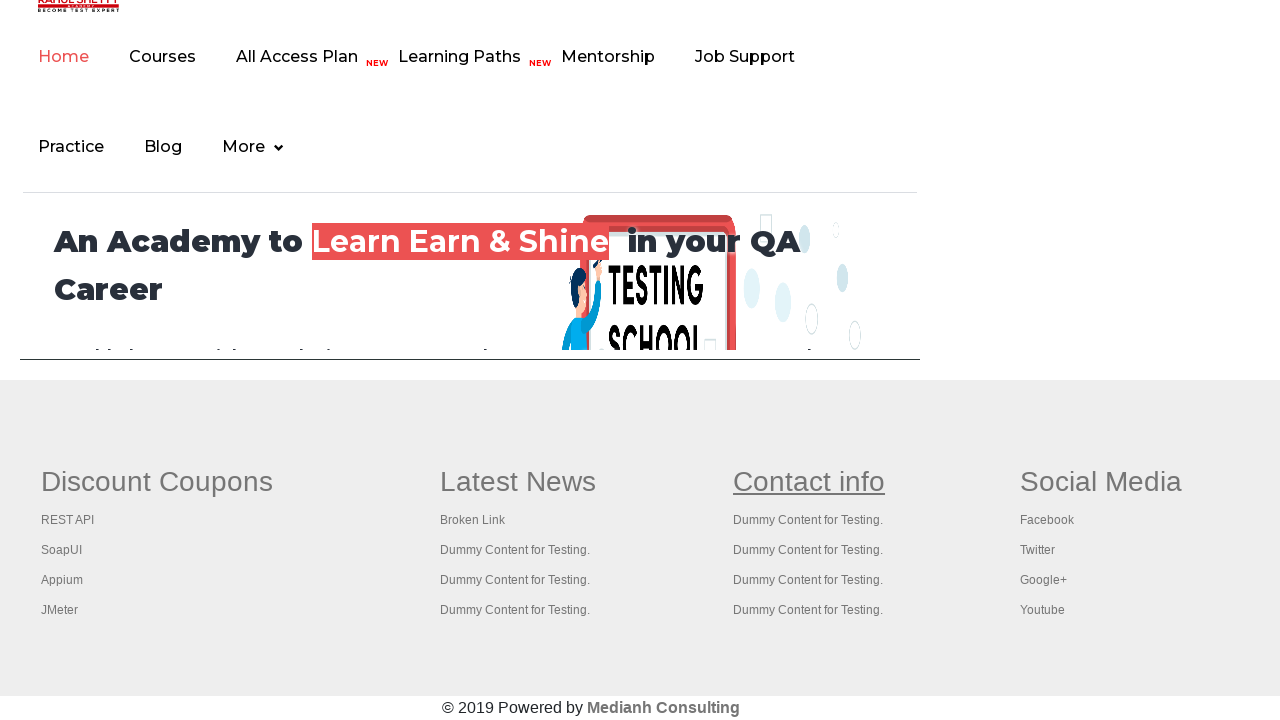

Waited 2000ms after clicking link 10
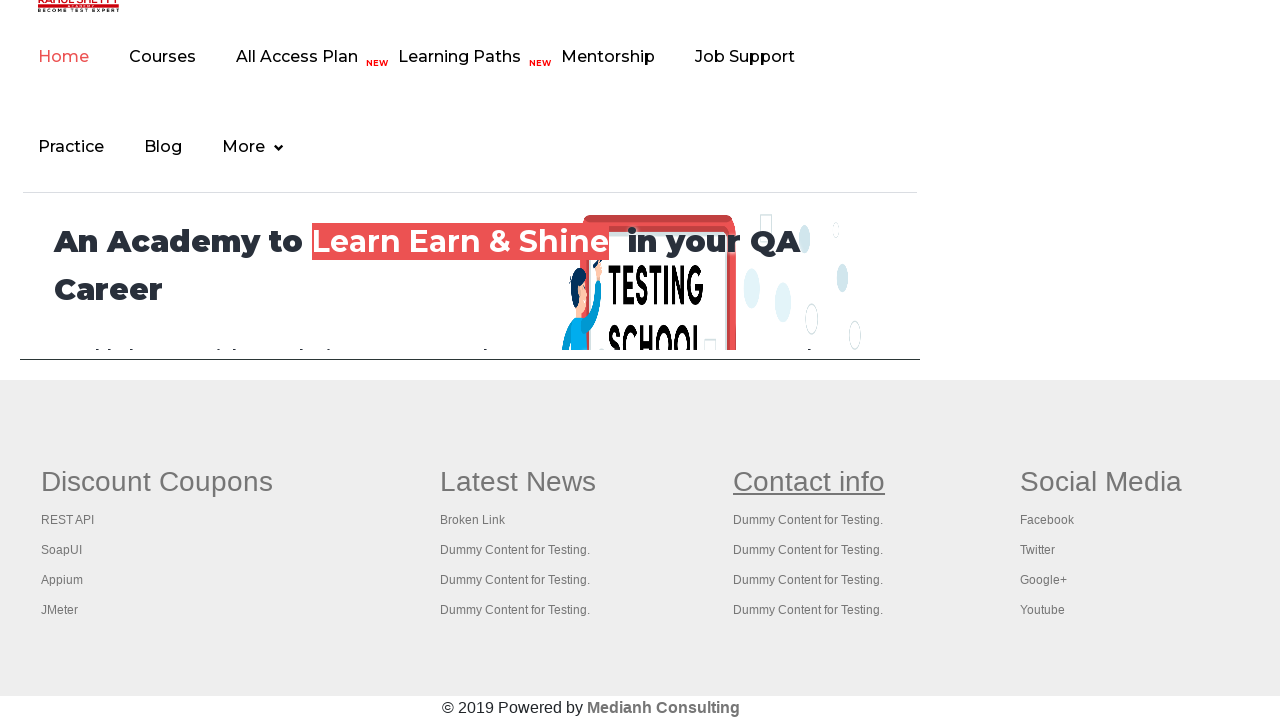

Clicked footer link 11 with Ctrl modifier to open in new tab at (808, 520) on #gf-BIG >> xpath=//table/tbody/tr[1]/td/ul >> a >> nth=11
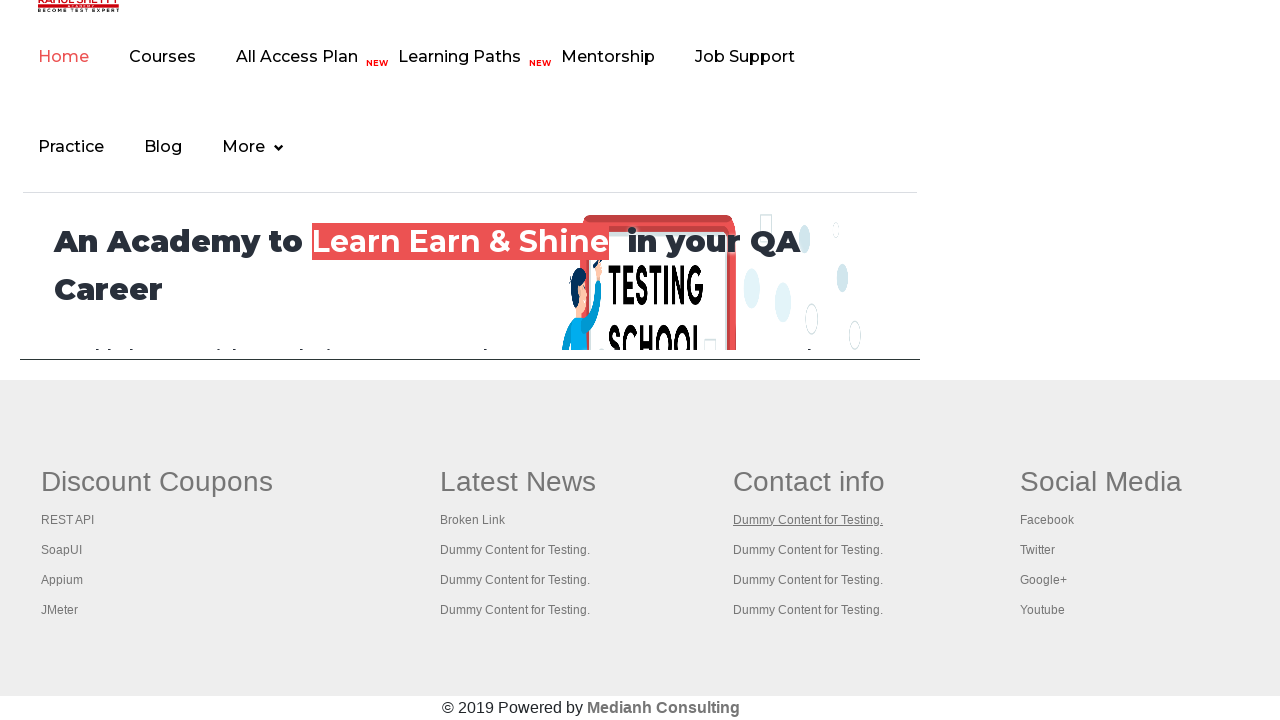

Waited 2000ms after clicking link 11
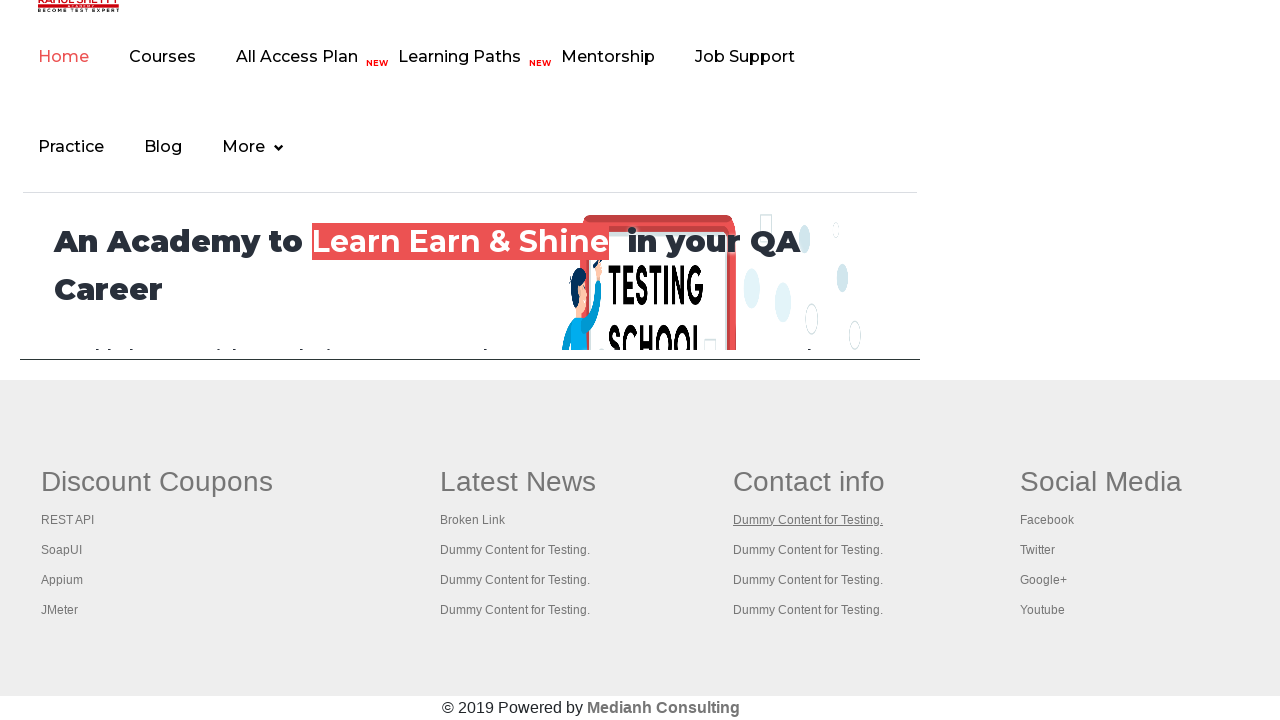

Clicked footer link 12 with Ctrl modifier to open in new tab at (808, 550) on #gf-BIG >> xpath=//table/tbody/tr[1]/td/ul >> a >> nth=12
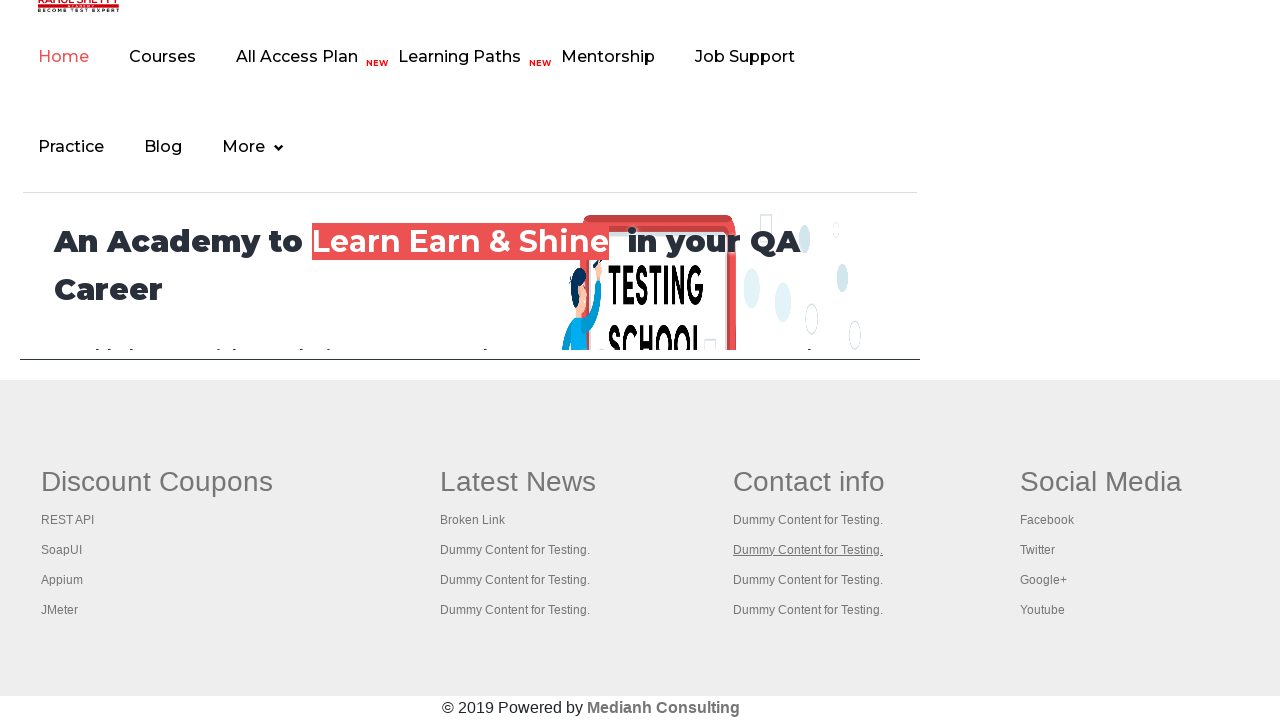

Waited 2000ms after clicking link 12
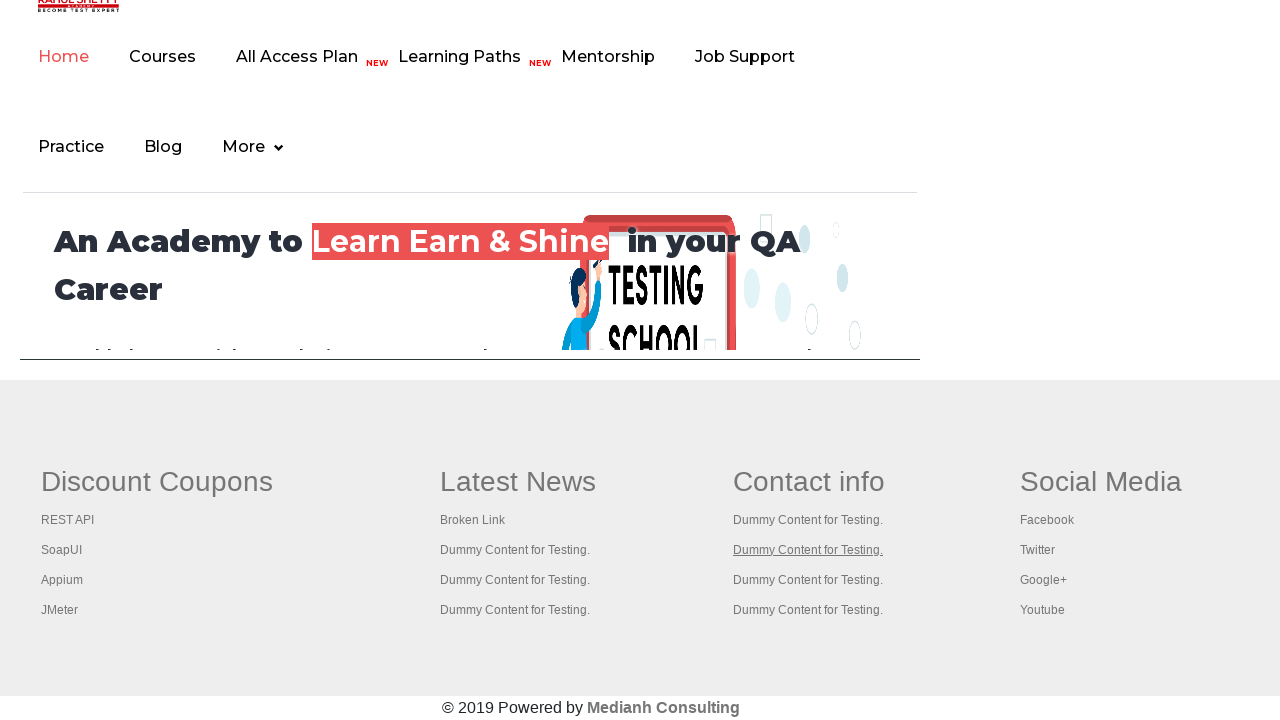

Clicked footer link 13 with Ctrl modifier to open in new tab at (808, 580) on #gf-BIG >> xpath=//table/tbody/tr[1]/td/ul >> a >> nth=13
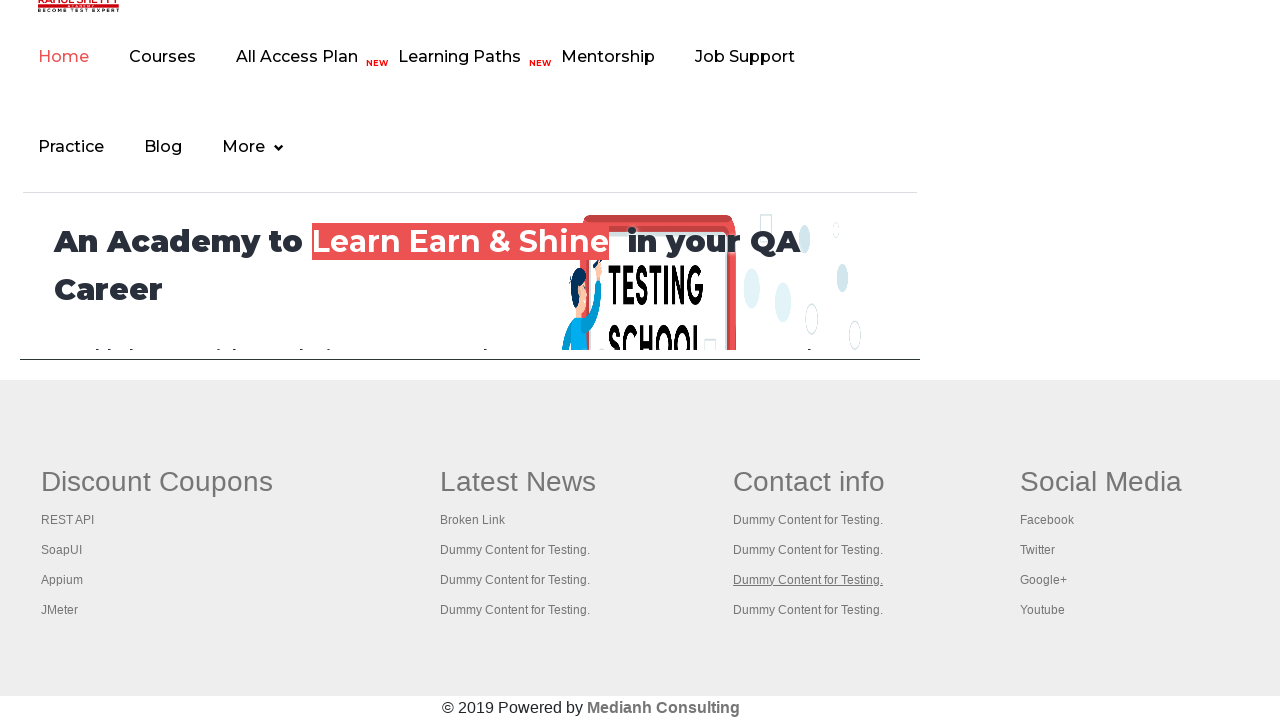

Waited 2000ms after clicking link 13
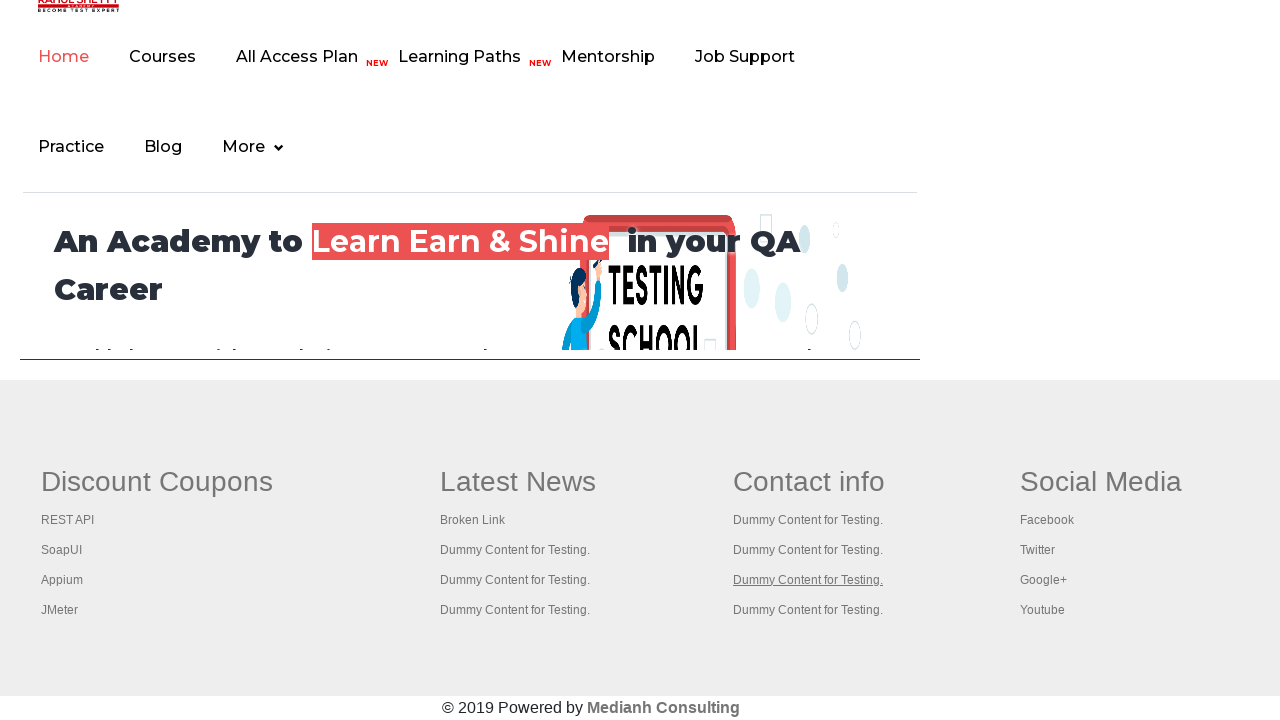

Clicked footer link 14 with Ctrl modifier to open in new tab at (808, 610) on #gf-BIG >> xpath=//table/tbody/tr[1]/td/ul >> a >> nth=14
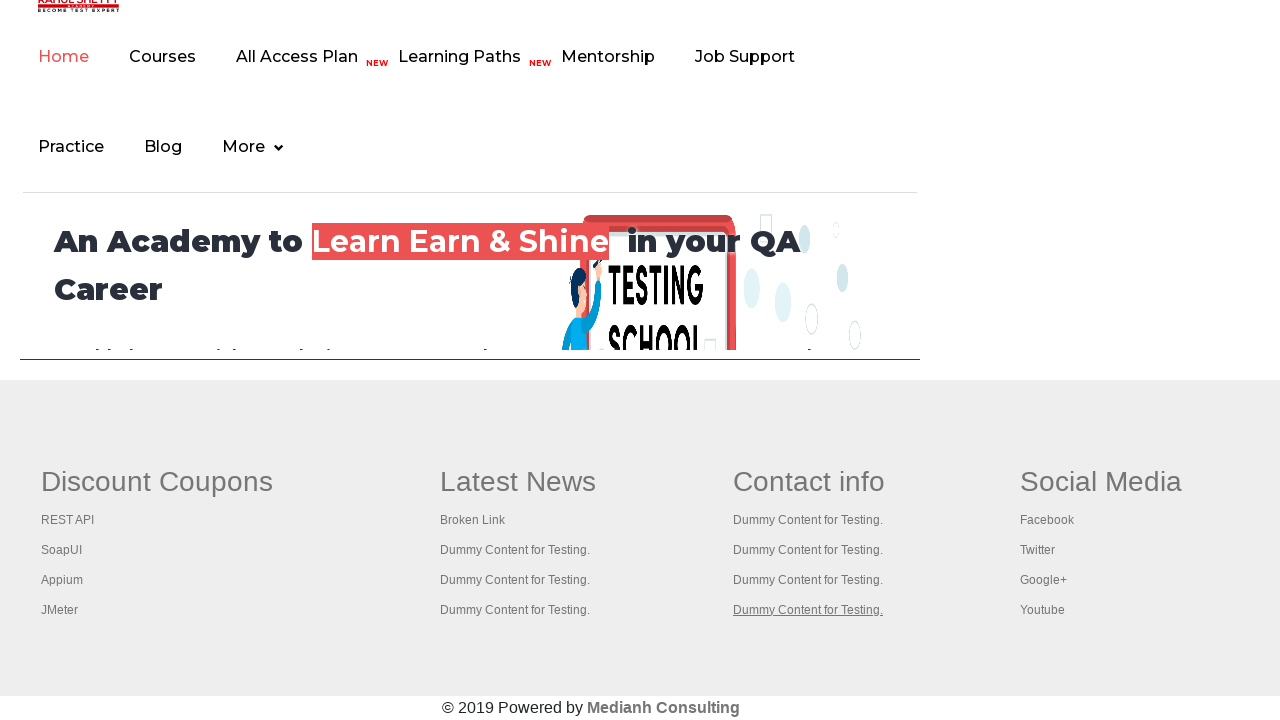

Waited 2000ms after clicking link 14
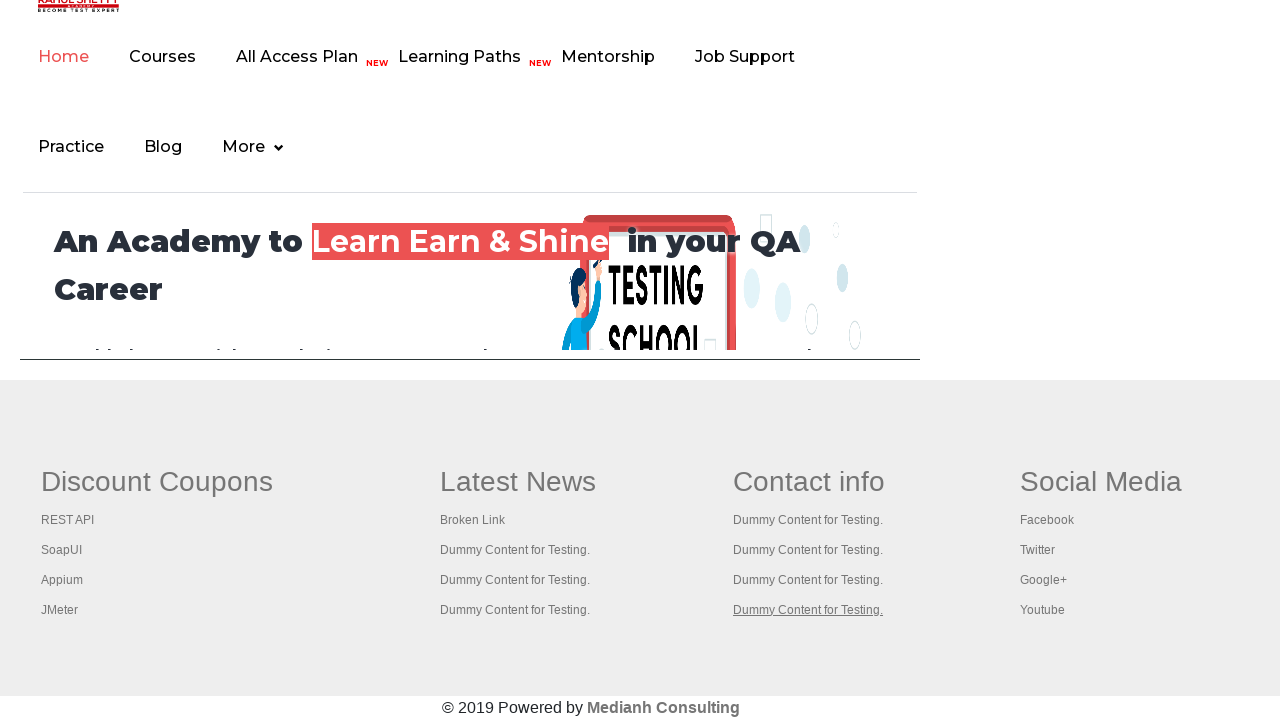

Clicked footer link 15 with Ctrl modifier to open in new tab at (1101, 482) on #gf-BIG >> xpath=//table/tbody/tr[1]/td/ul >> a >> nth=15
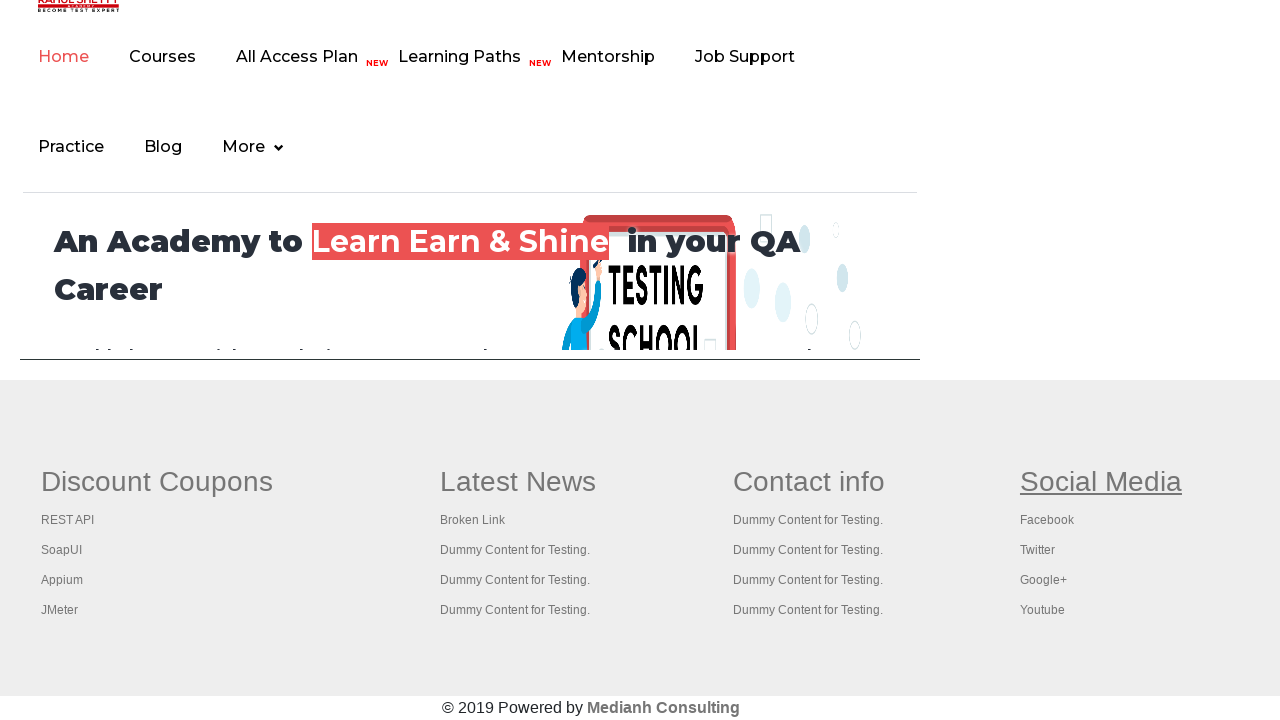

Waited 2000ms after clicking link 15
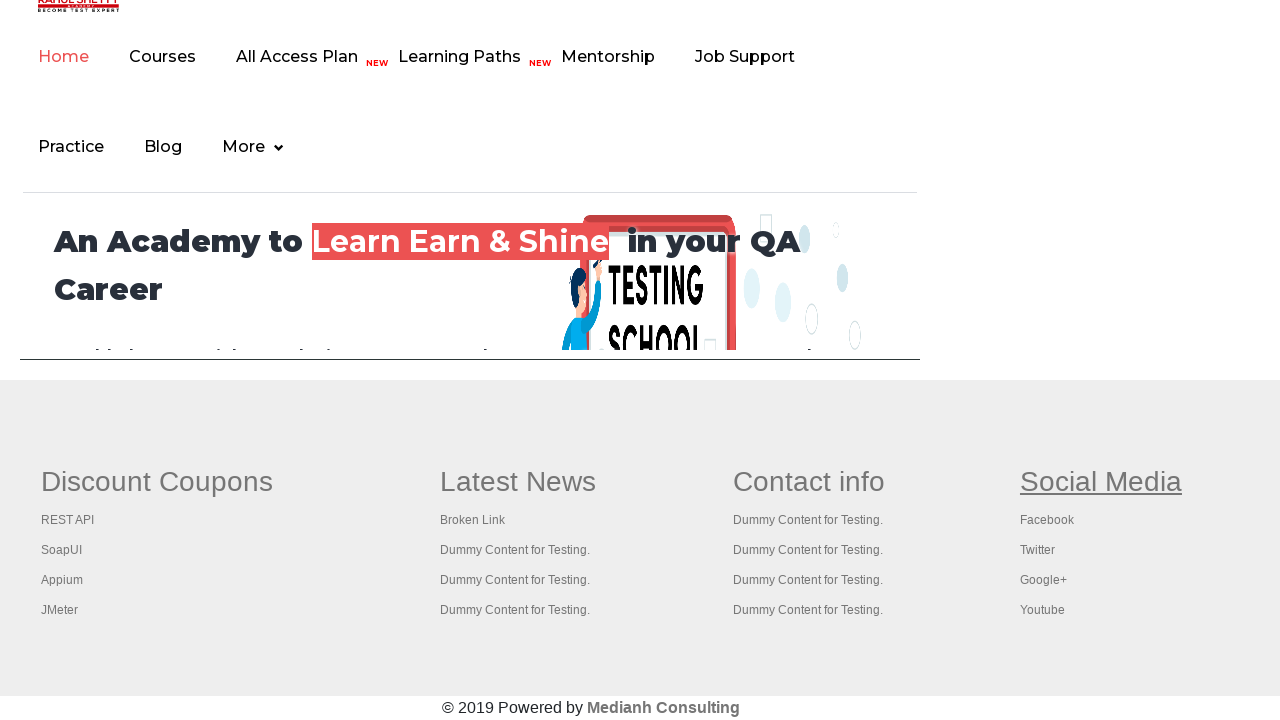

Clicked footer link 16 with Ctrl modifier to open in new tab at (1047, 520) on #gf-BIG >> xpath=//table/tbody/tr[1]/td/ul >> a >> nth=16
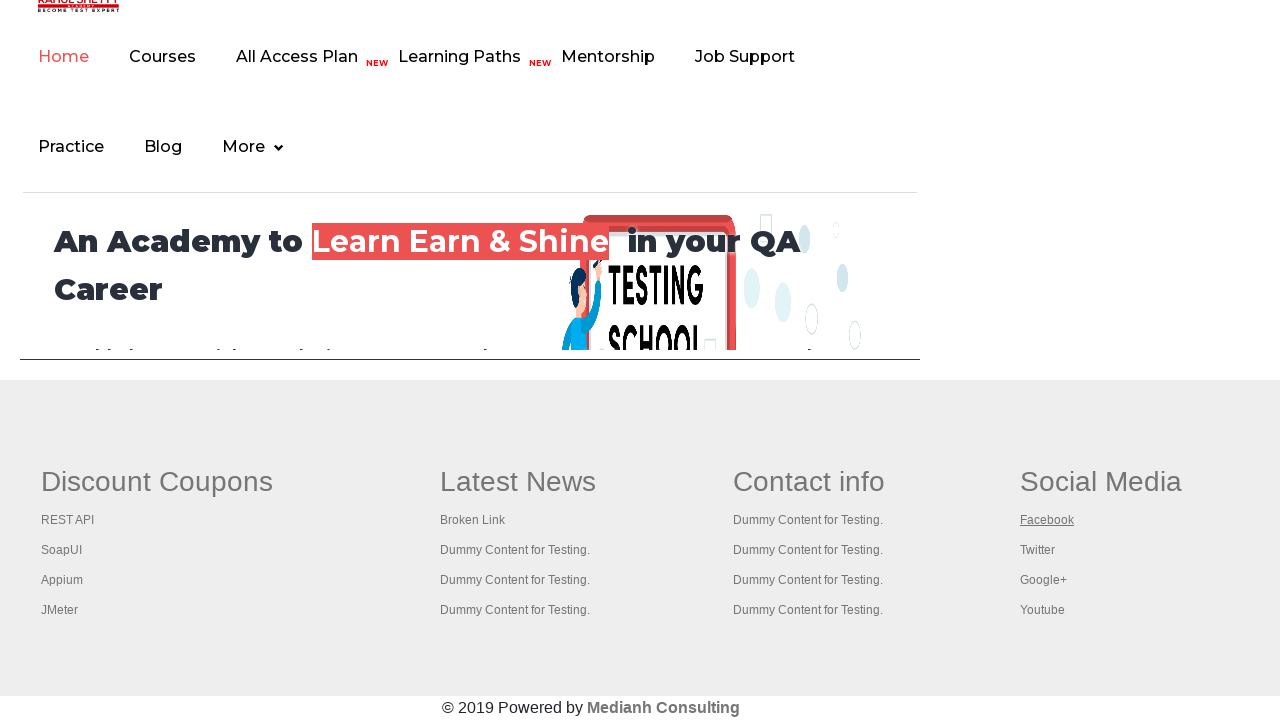

Waited 2000ms after clicking link 16
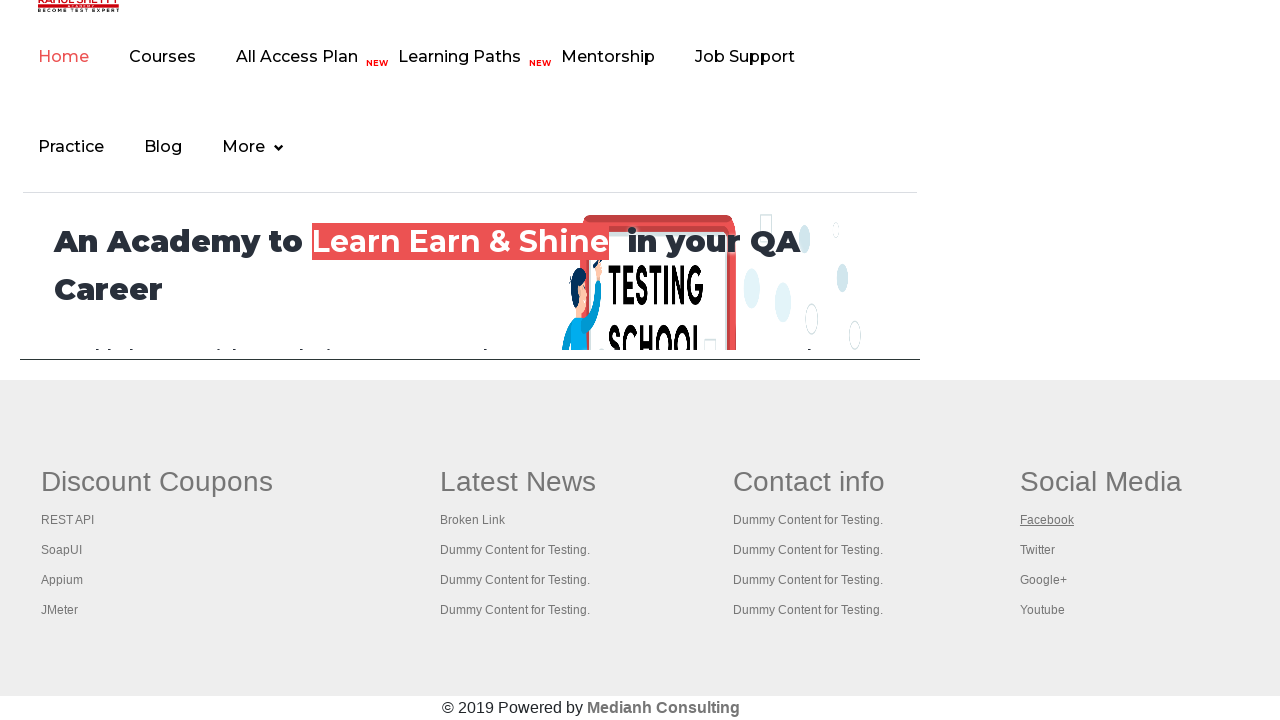

Clicked footer link 17 with Ctrl modifier to open in new tab at (1037, 550) on #gf-BIG >> xpath=//table/tbody/tr[1]/td/ul >> a >> nth=17
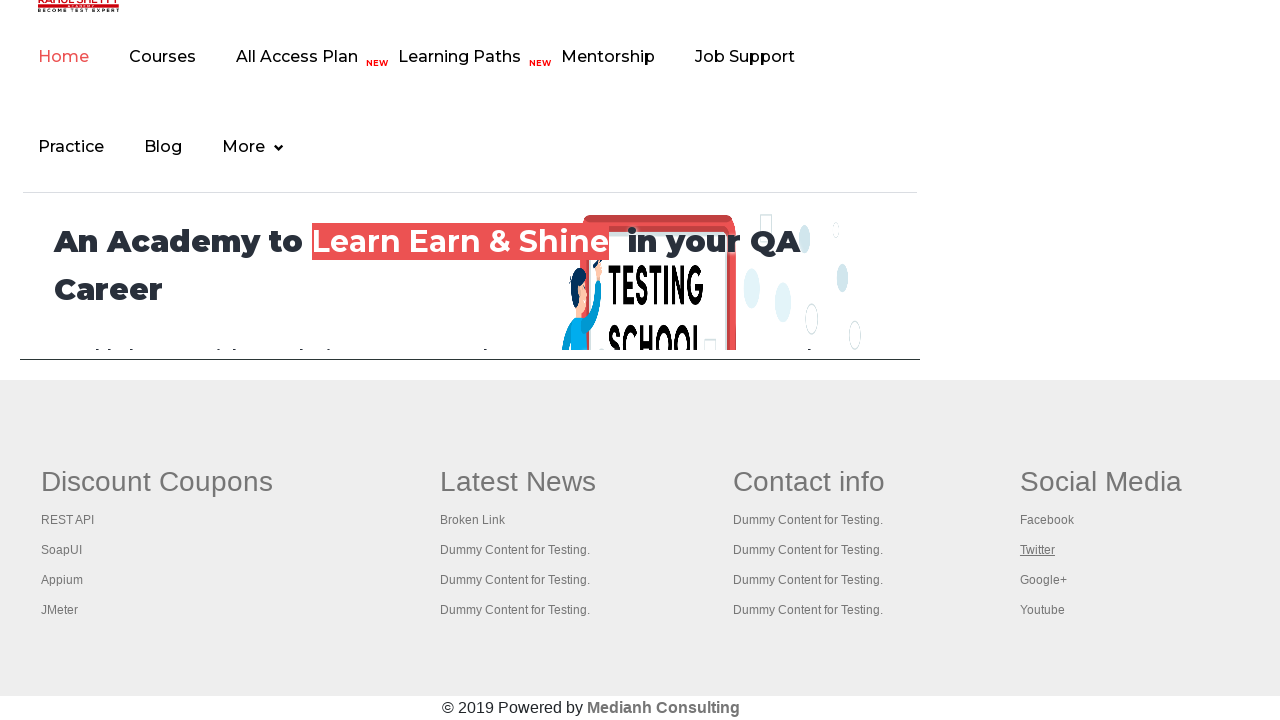

Waited 2000ms after clicking link 17
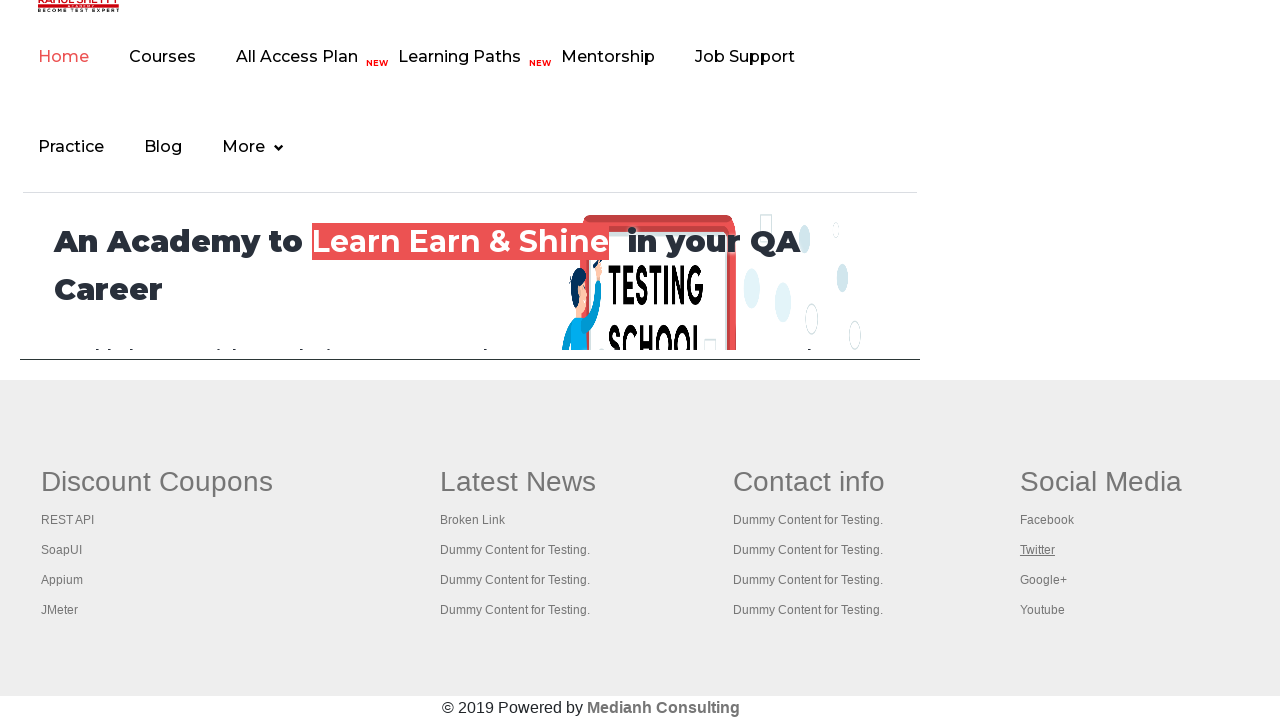

Clicked footer link 18 with Ctrl modifier to open in new tab at (1043, 580) on #gf-BIG >> xpath=//table/tbody/tr[1]/td/ul >> a >> nth=18
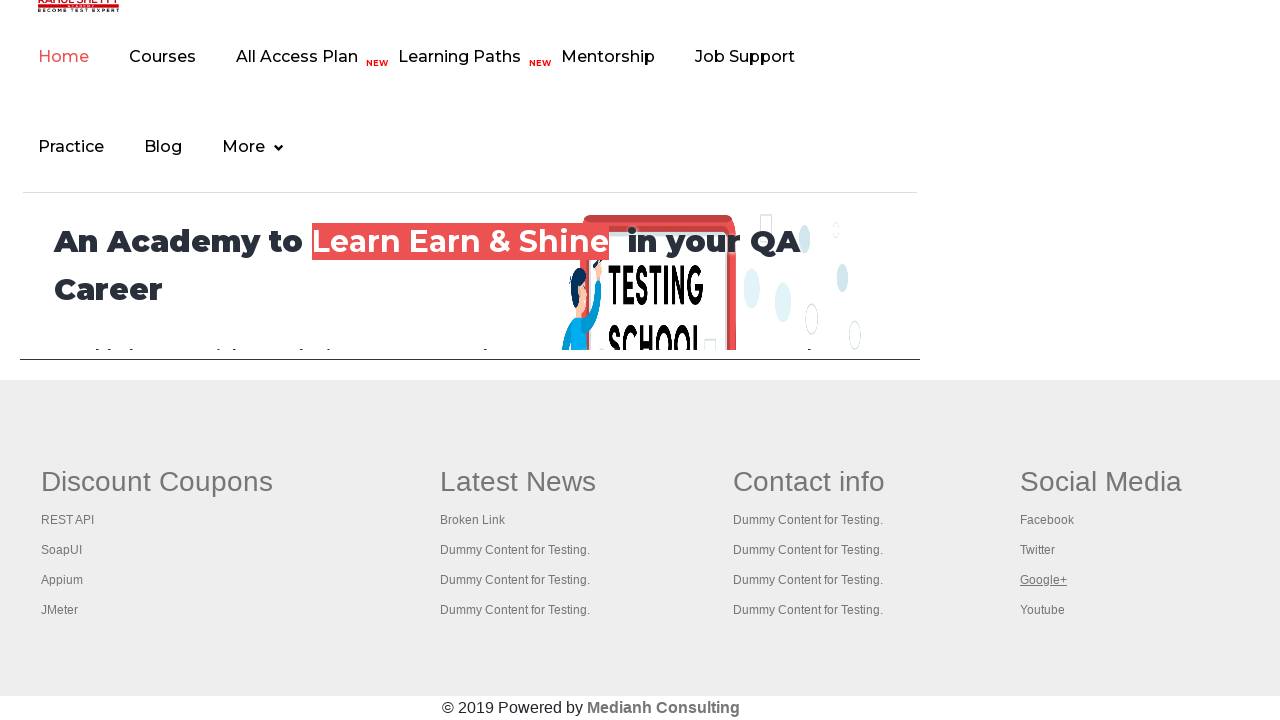

Waited 2000ms after clicking link 18
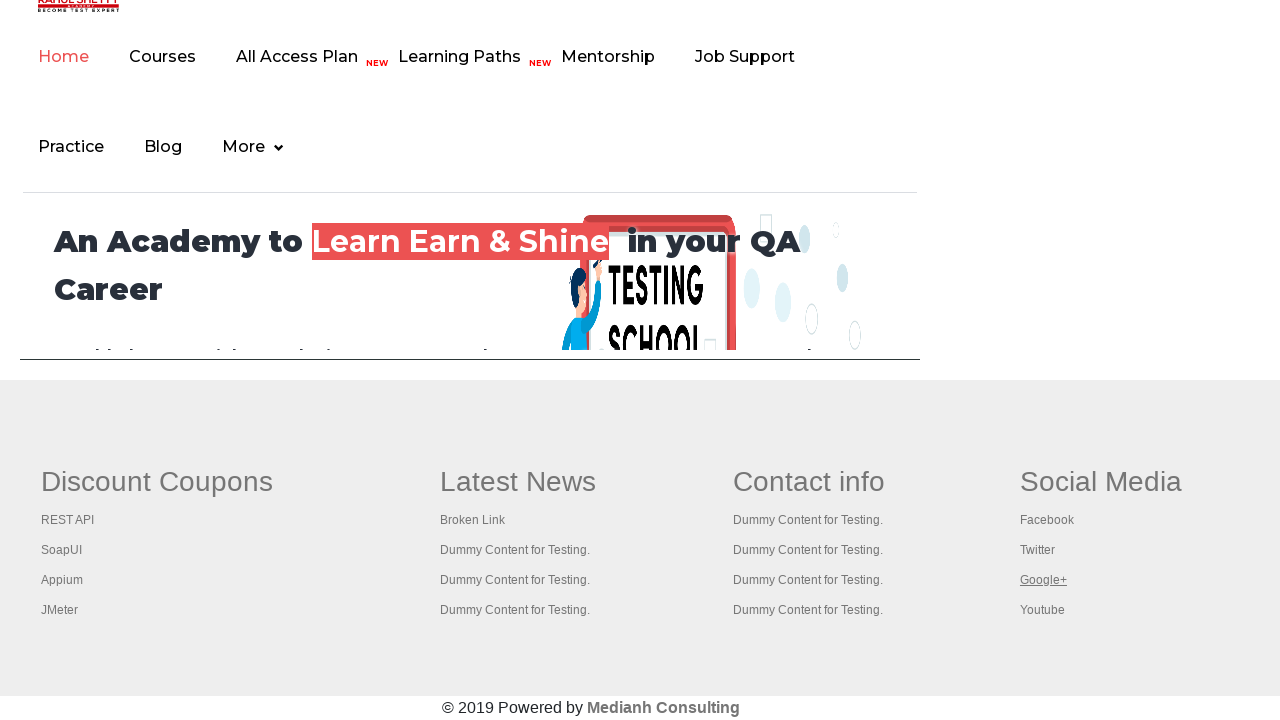

Clicked footer link 19 with Ctrl modifier to open in new tab at (1042, 610) on #gf-BIG >> xpath=//table/tbody/tr[1]/td/ul >> a >> nth=19
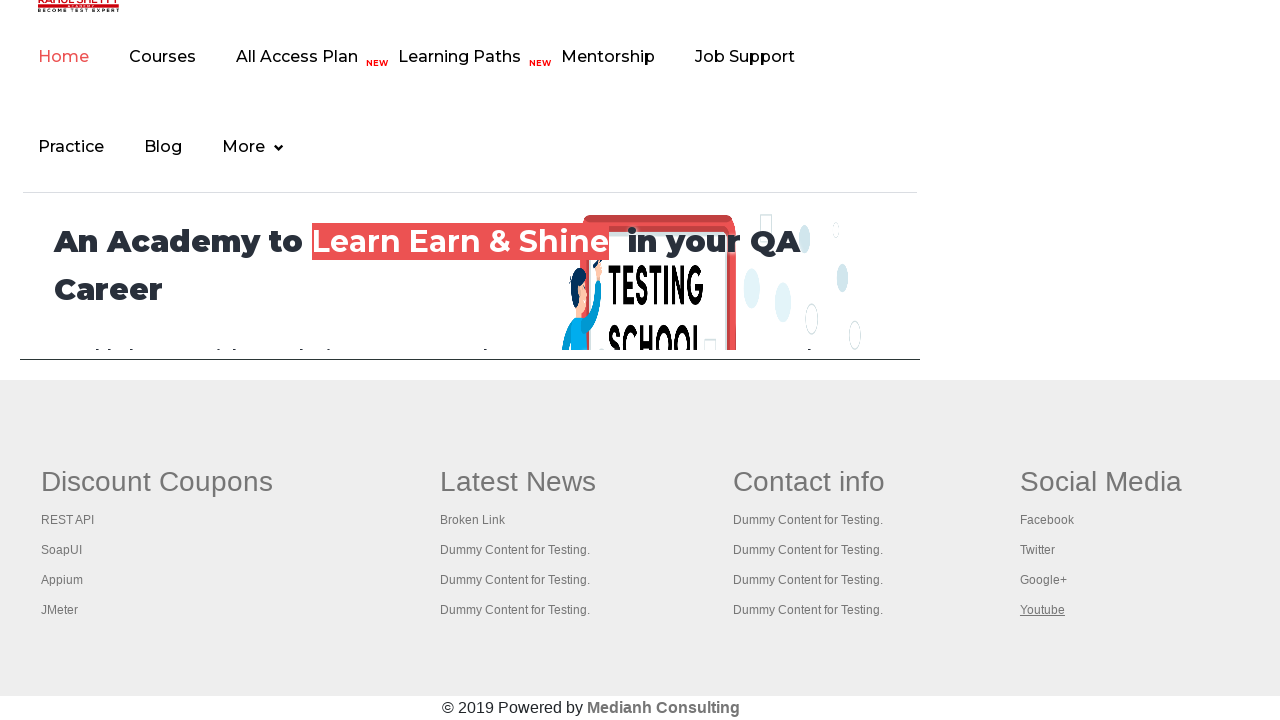

Waited 2000ms after clicking link 19
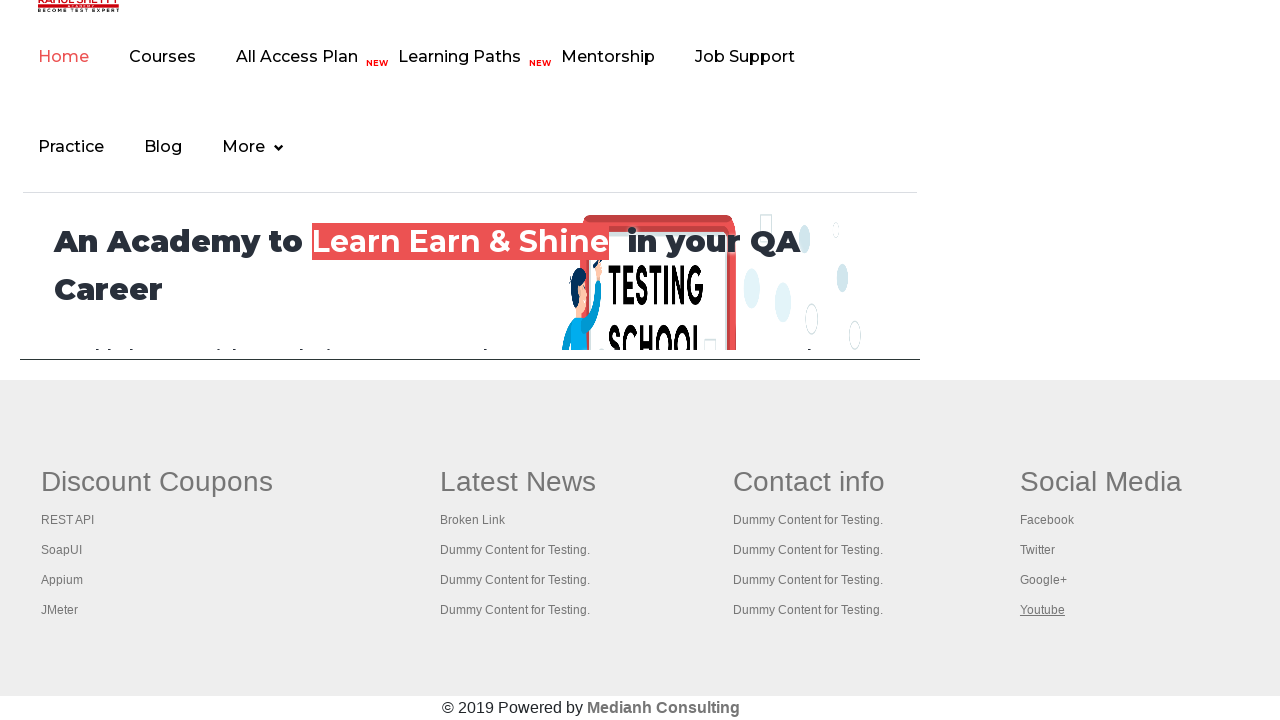

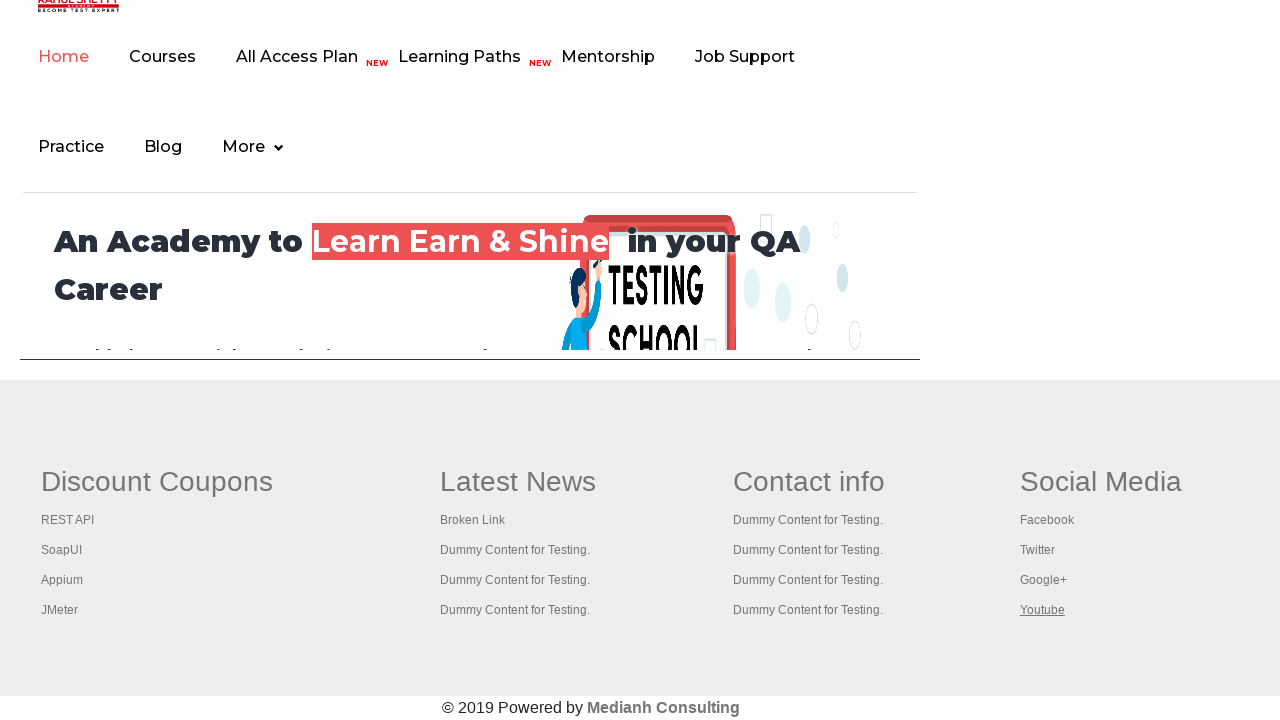